Tests number input field by filling a base value and using keyboard arrows to change it

Starting URL: https://the-internet.herokuapp.com

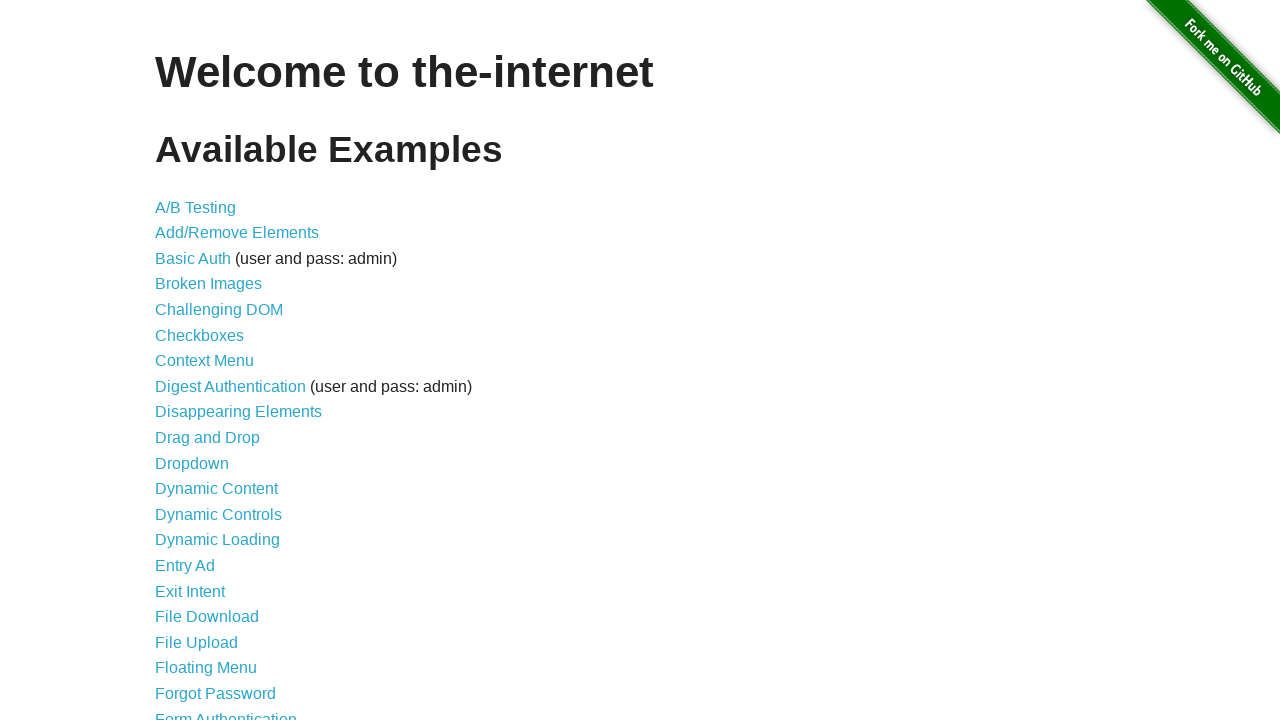

Clicked on Inputs link at (176, 361) on internal:role=link[name="Inputs"i]
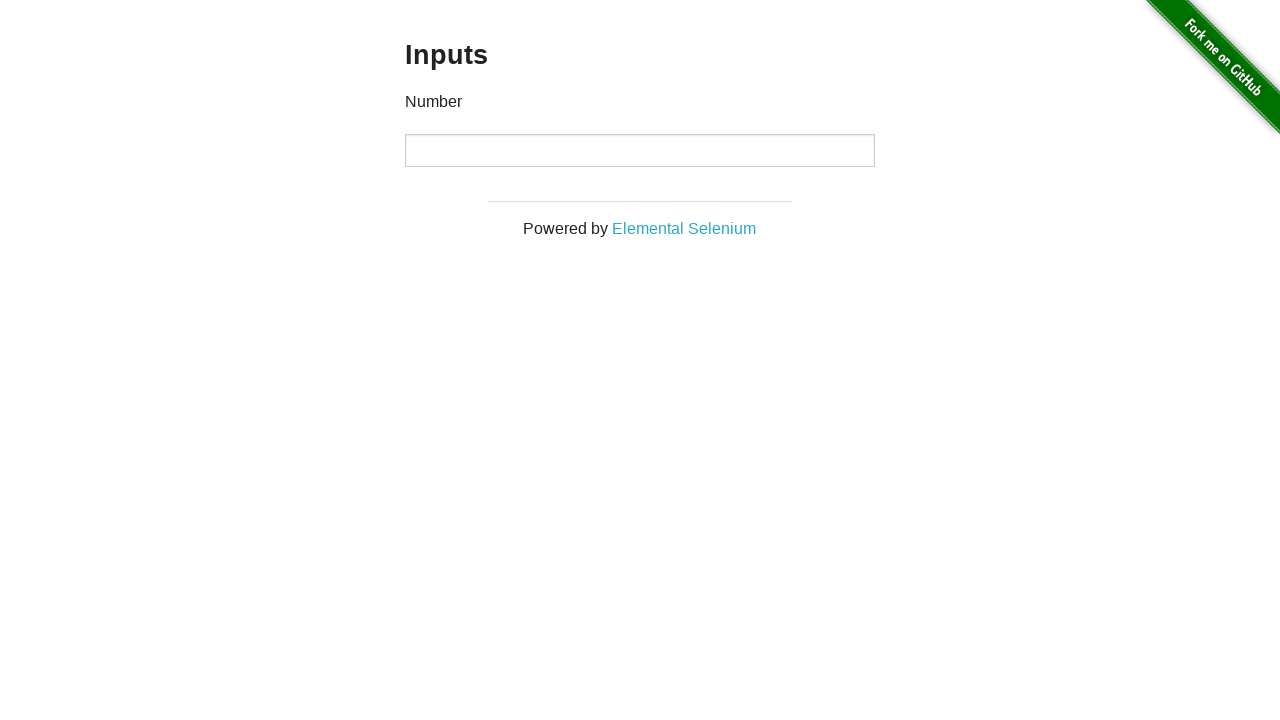

Content loaded and became visible
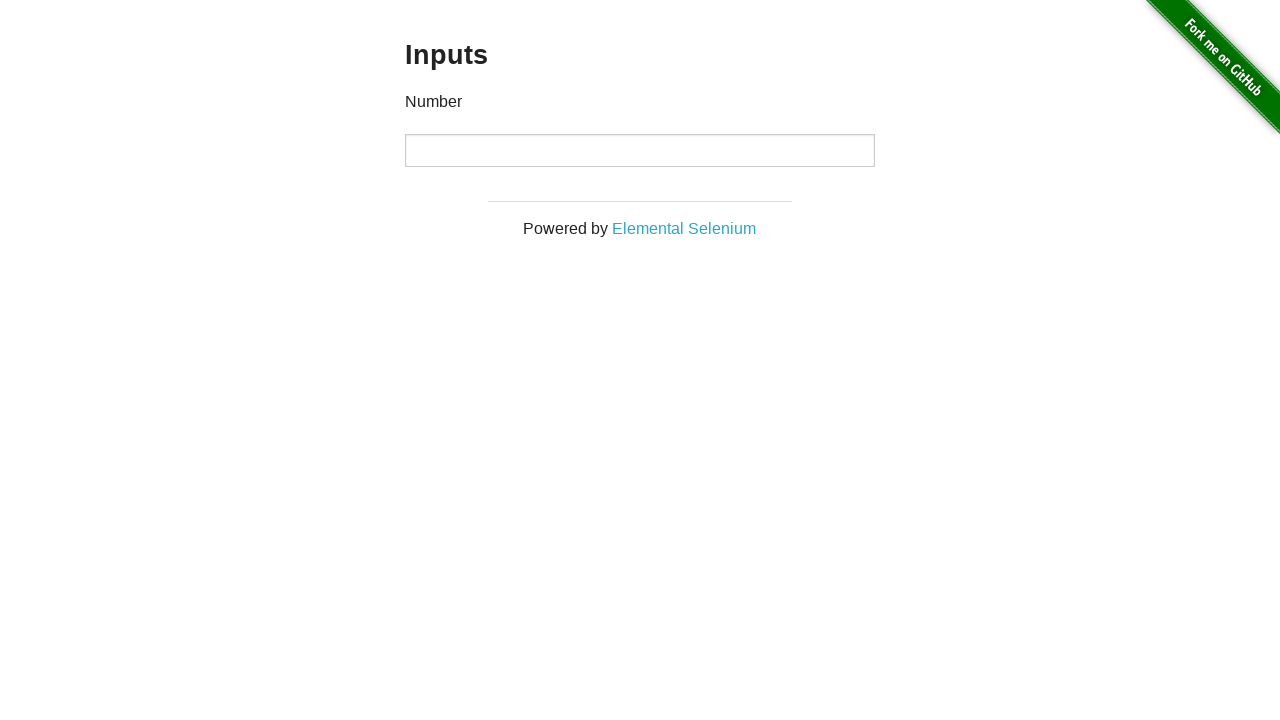

Filled number input field with base value 0 on xpath=//div[@class='example']//input[@type='number']
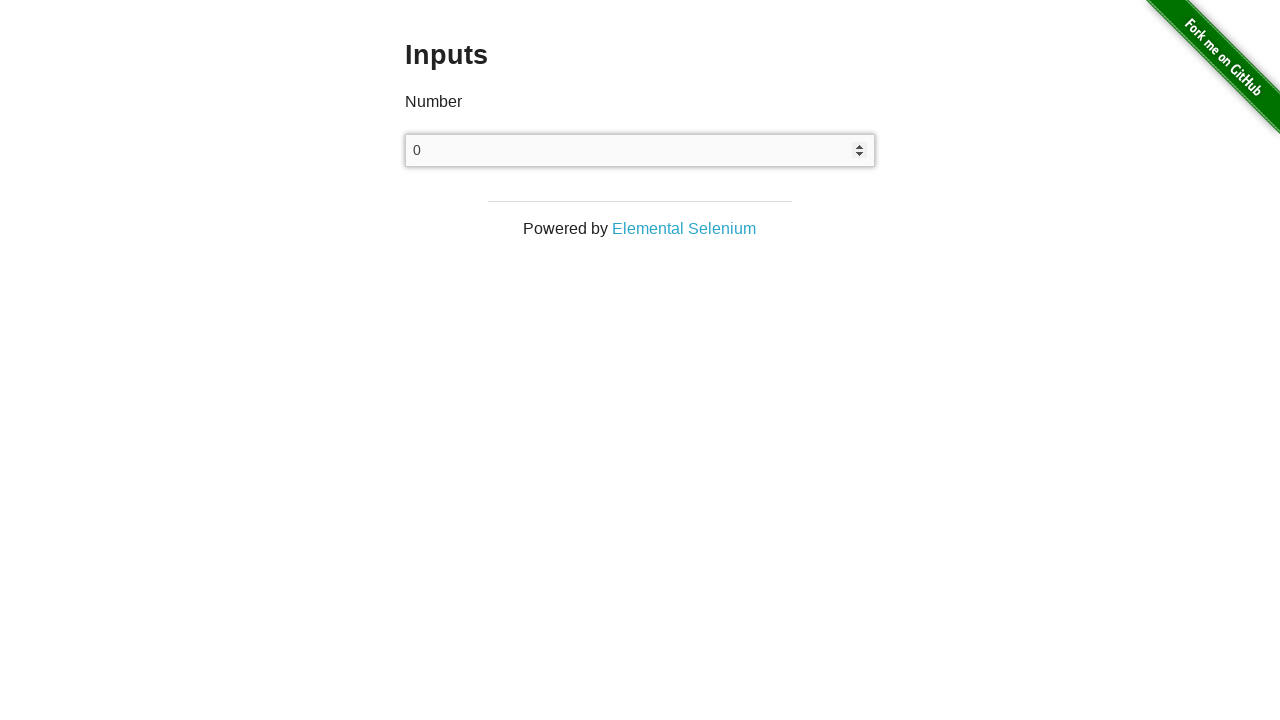

Pressed ArrowUp to increase value (press 1/25)
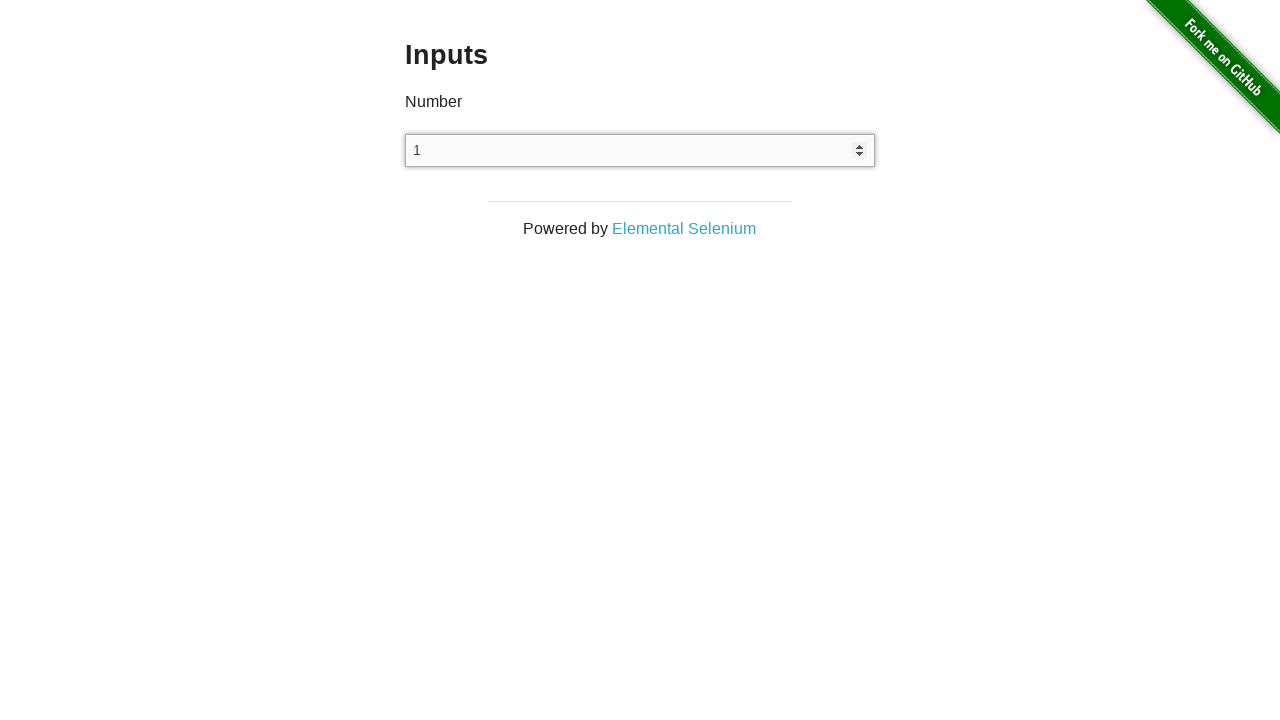

Pressed ArrowUp to increase value (press 2/25)
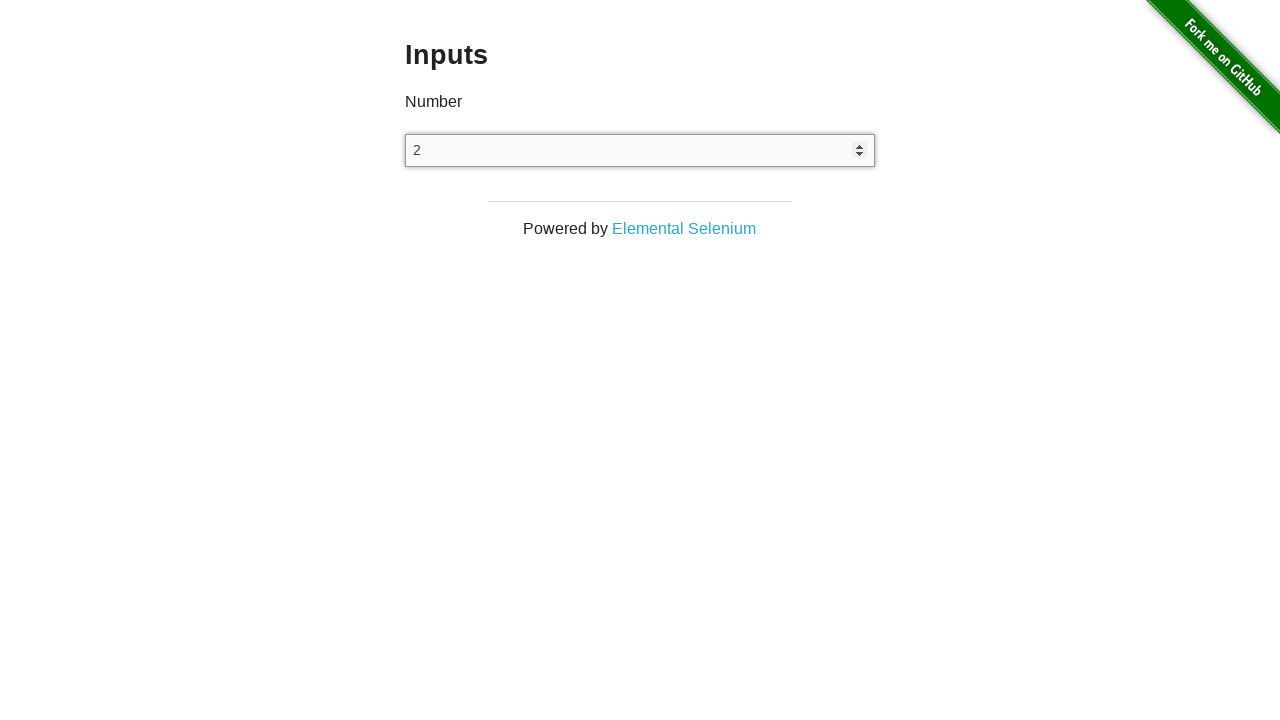

Pressed ArrowUp to increase value (press 3/25)
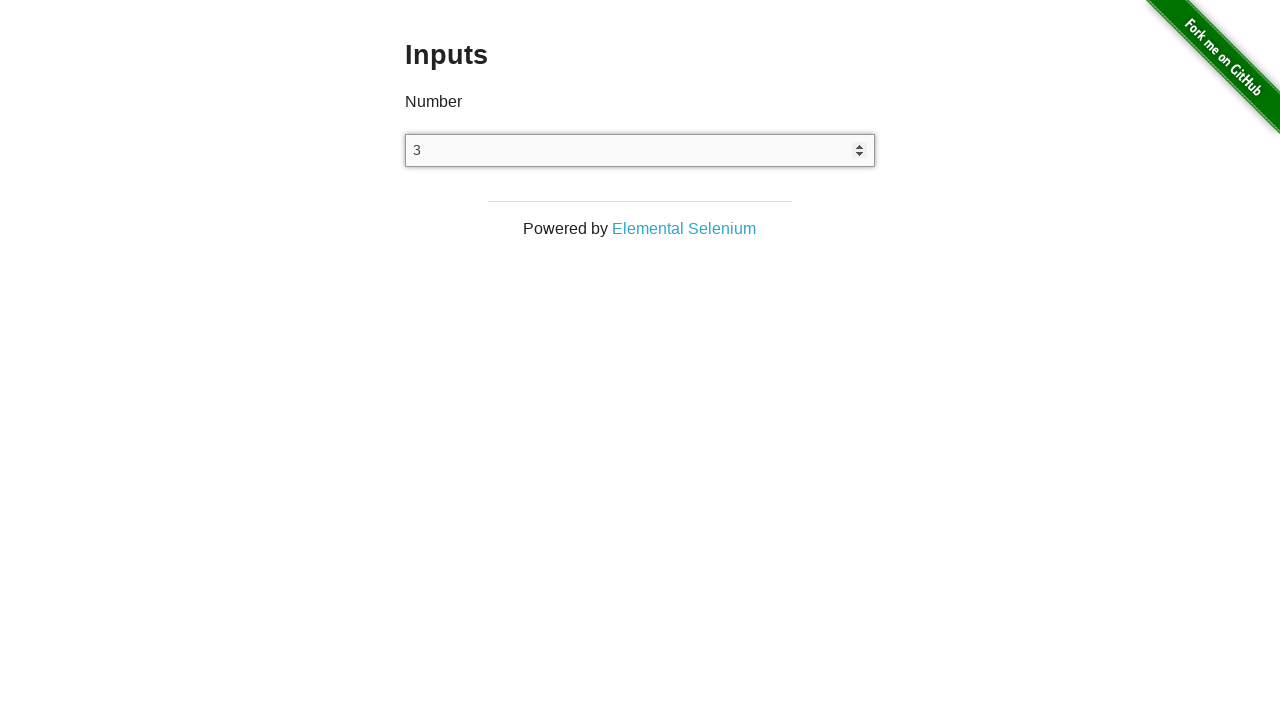

Pressed ArrowUp to increase value (press 4/25)
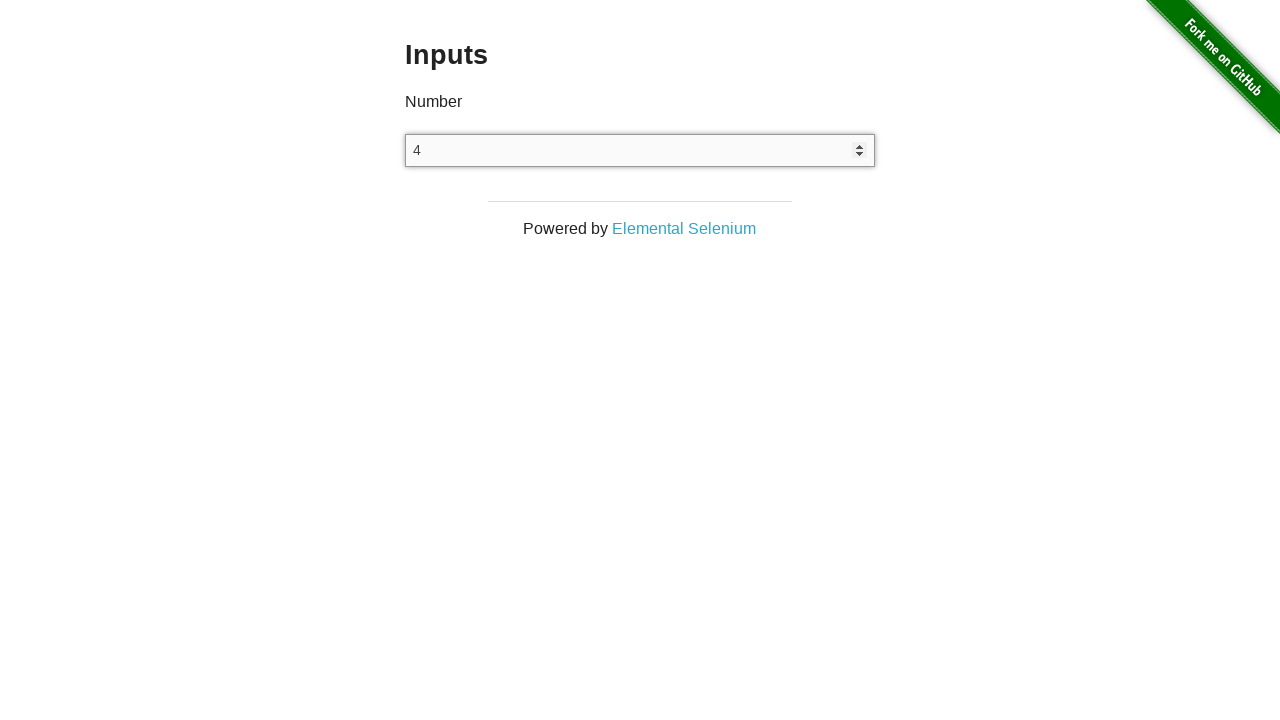

Pressed ArrowUp to increase value (press 5/25)
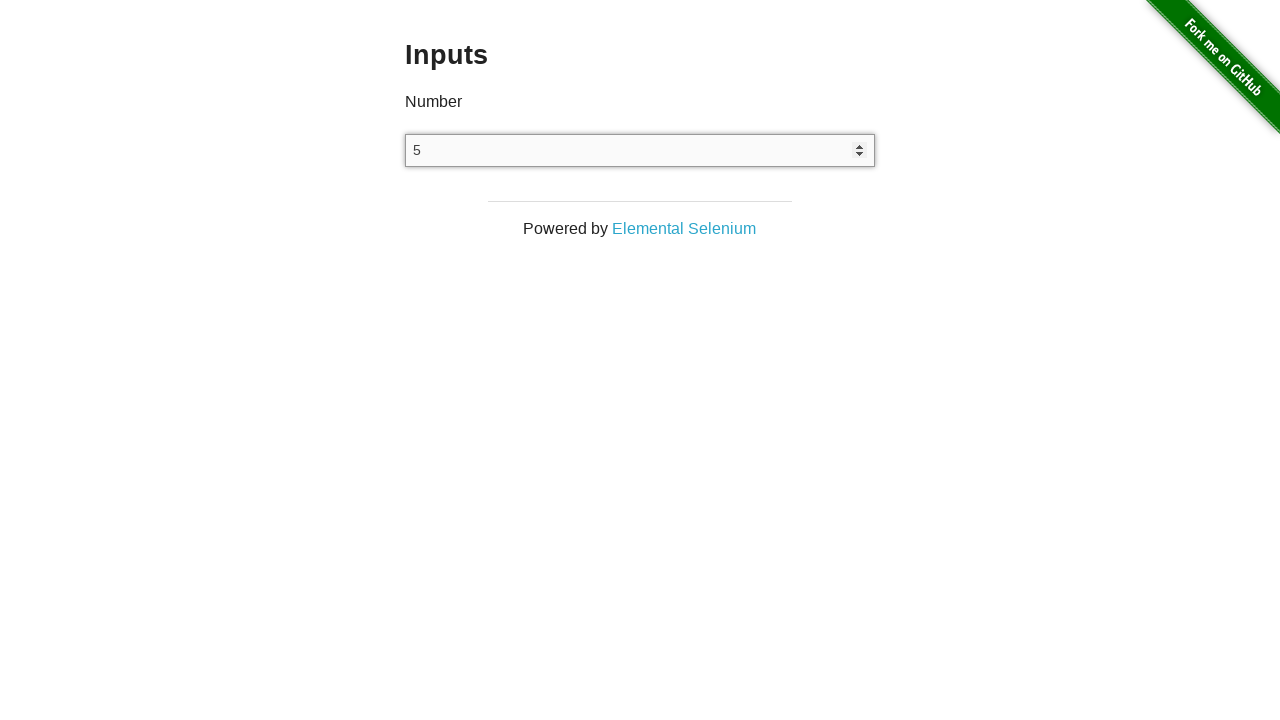

Pressed ArrowUp to increase value (press 6/25)
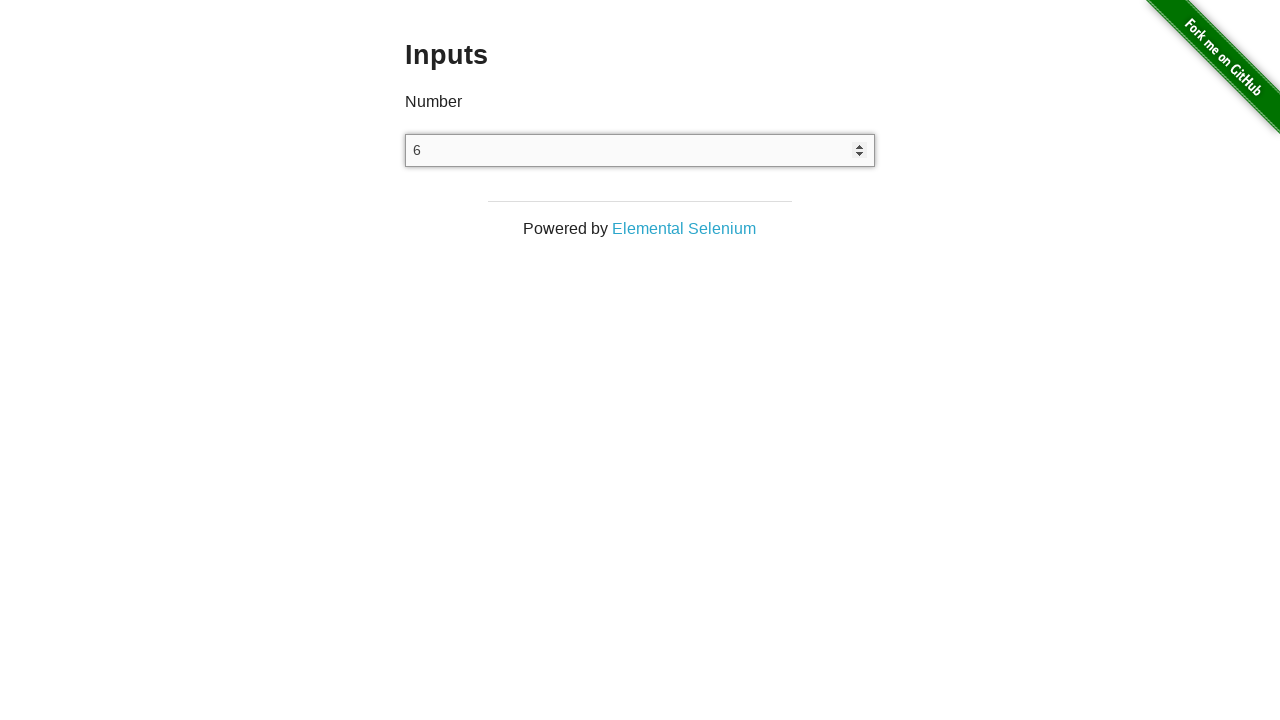

Pressed ArrowUp to increase value (press 7/25)
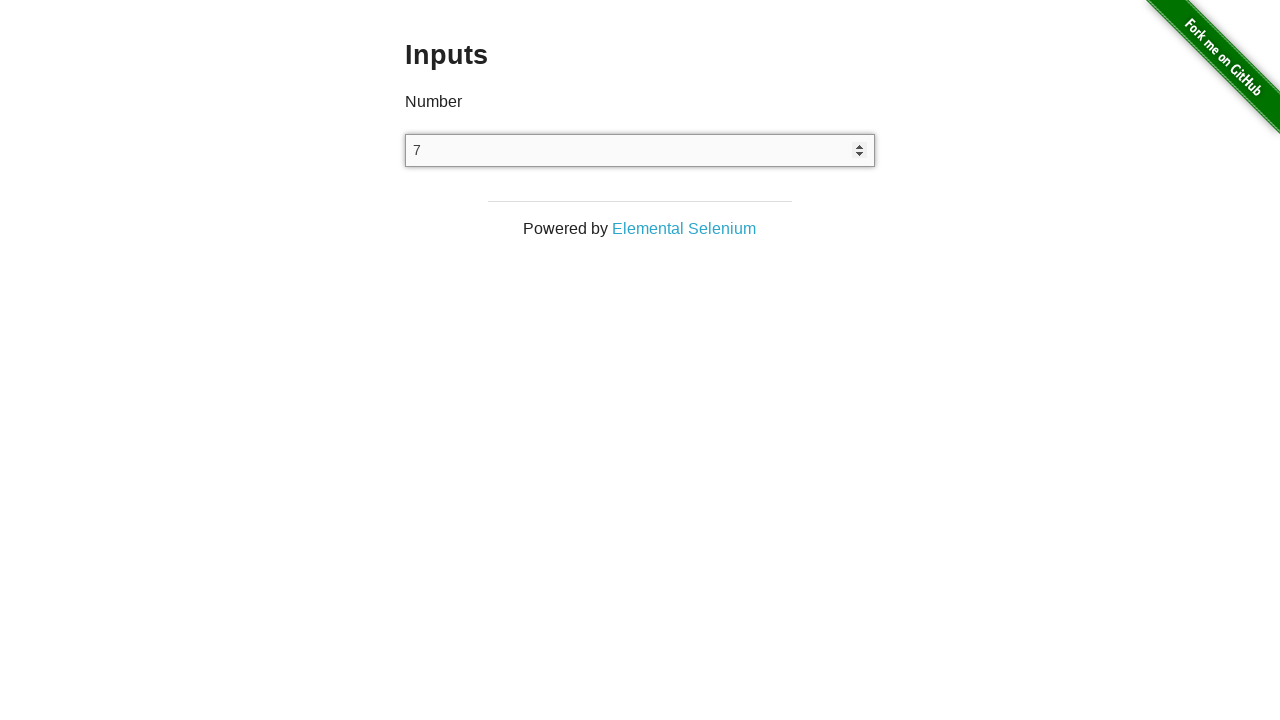

Pressed ArrowUp to increase value (press 8/25)
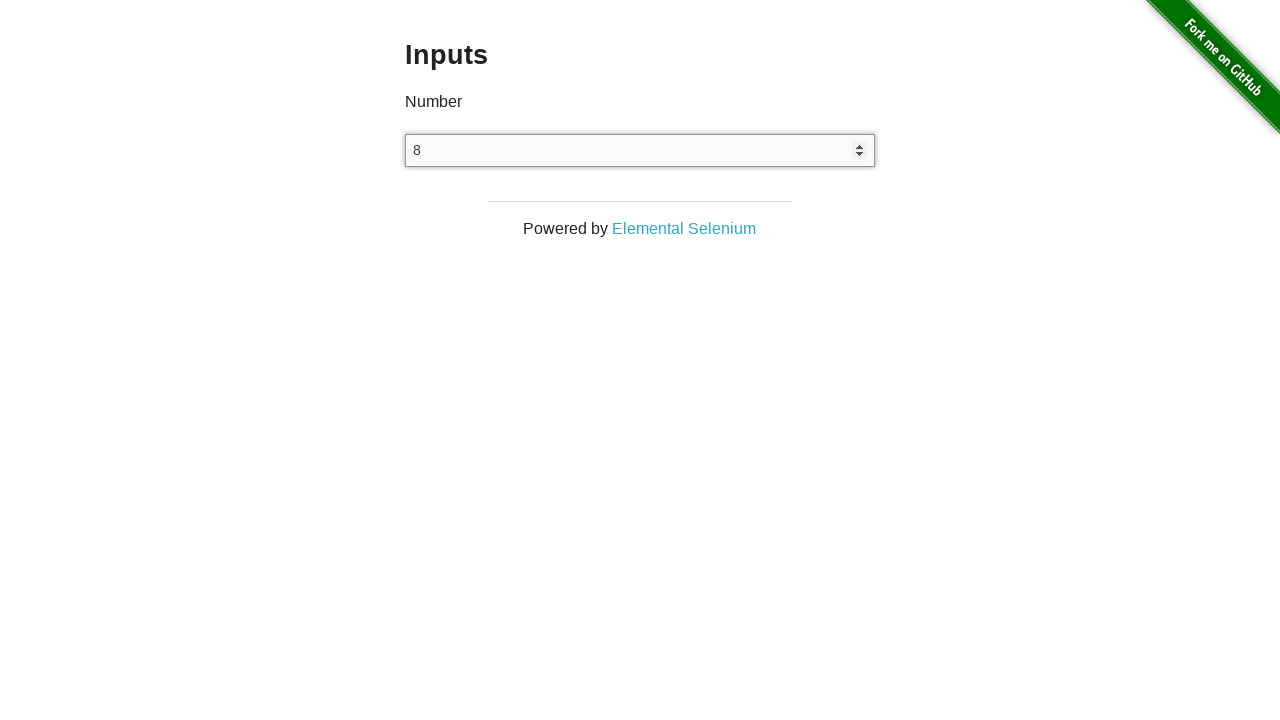

Pressed ArrowUp to increase value (press 9/25)
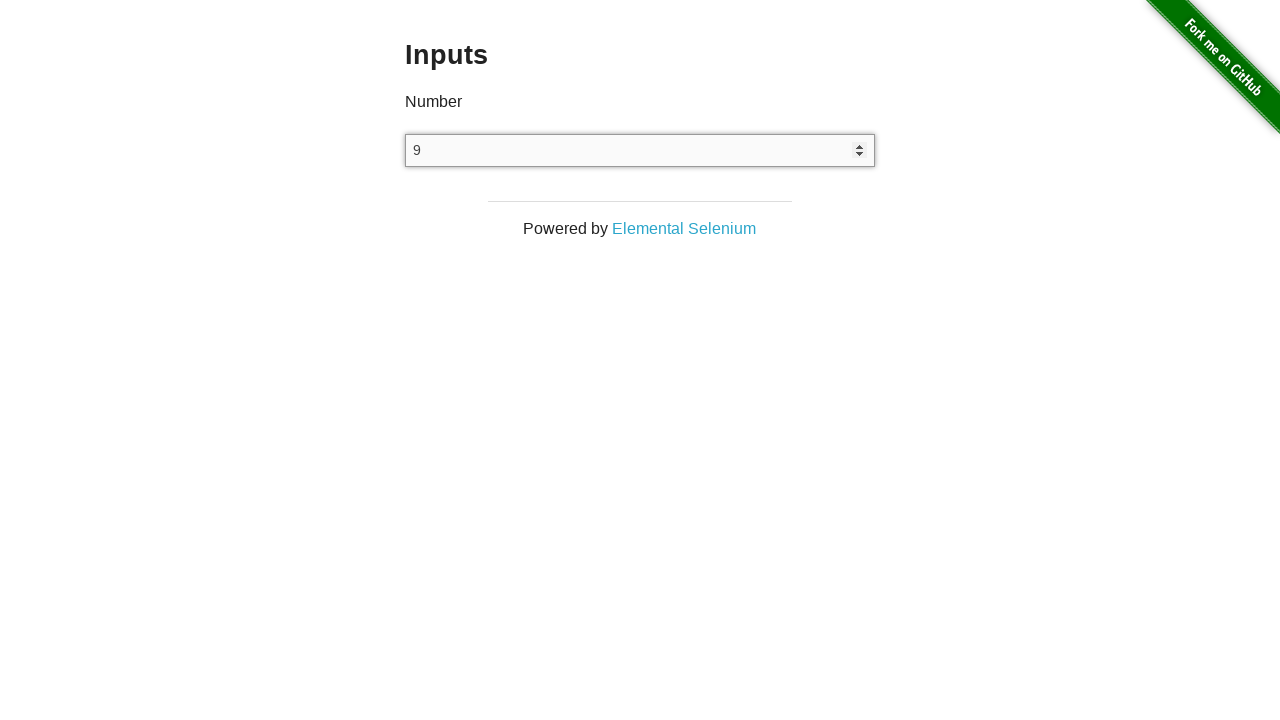

Pressed ArrowUp to increase value (press 10/25)
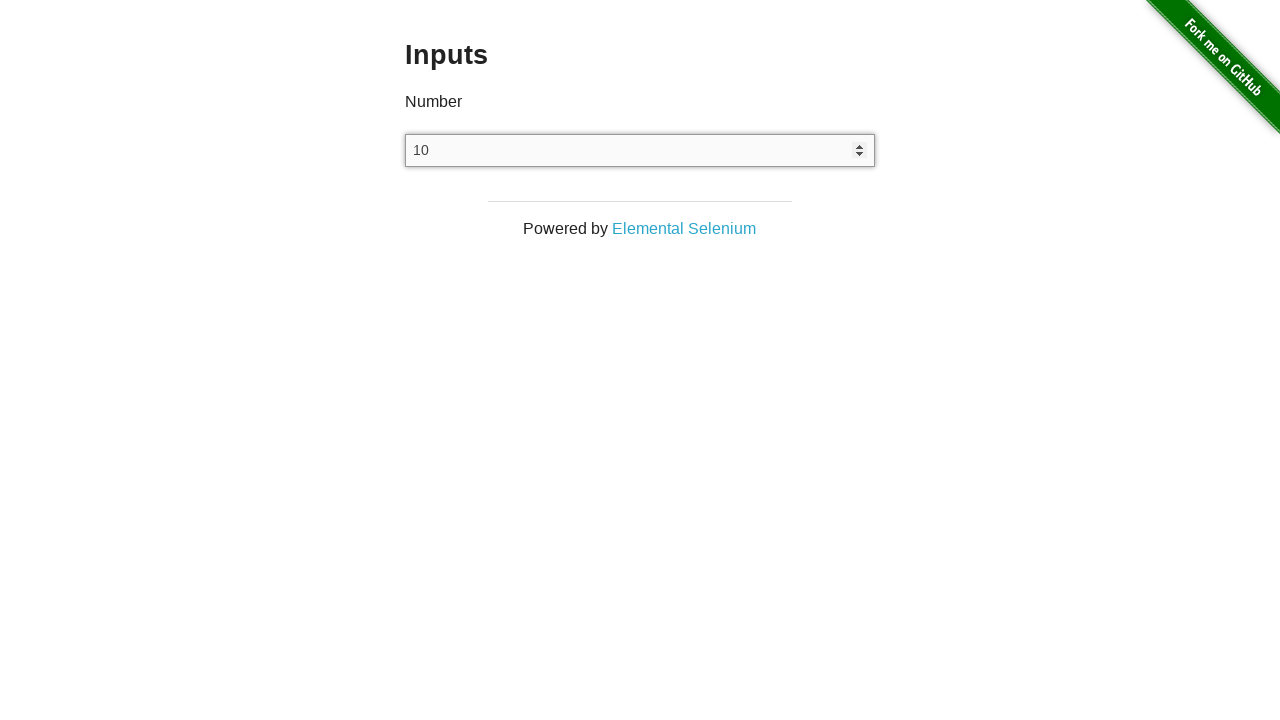

Pressed ArrowUp to increase value (press 11/25)
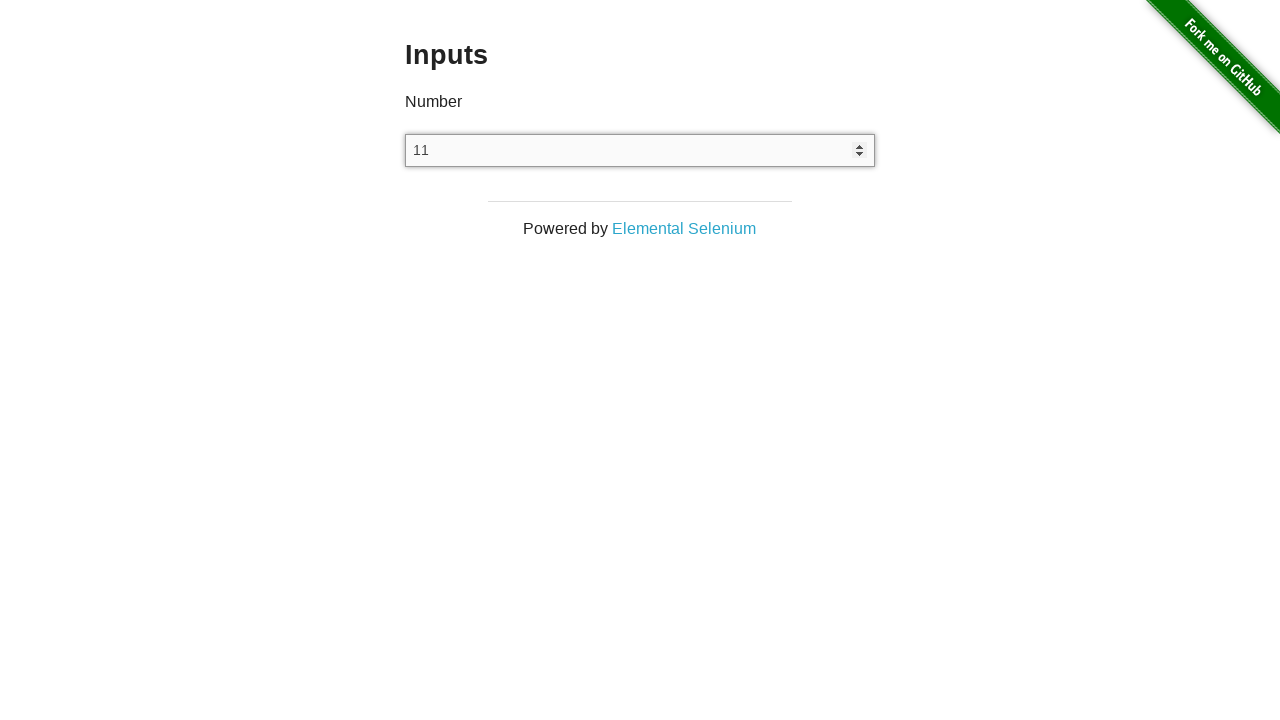

Pressed ArrowUp to increase value (press 12/25)
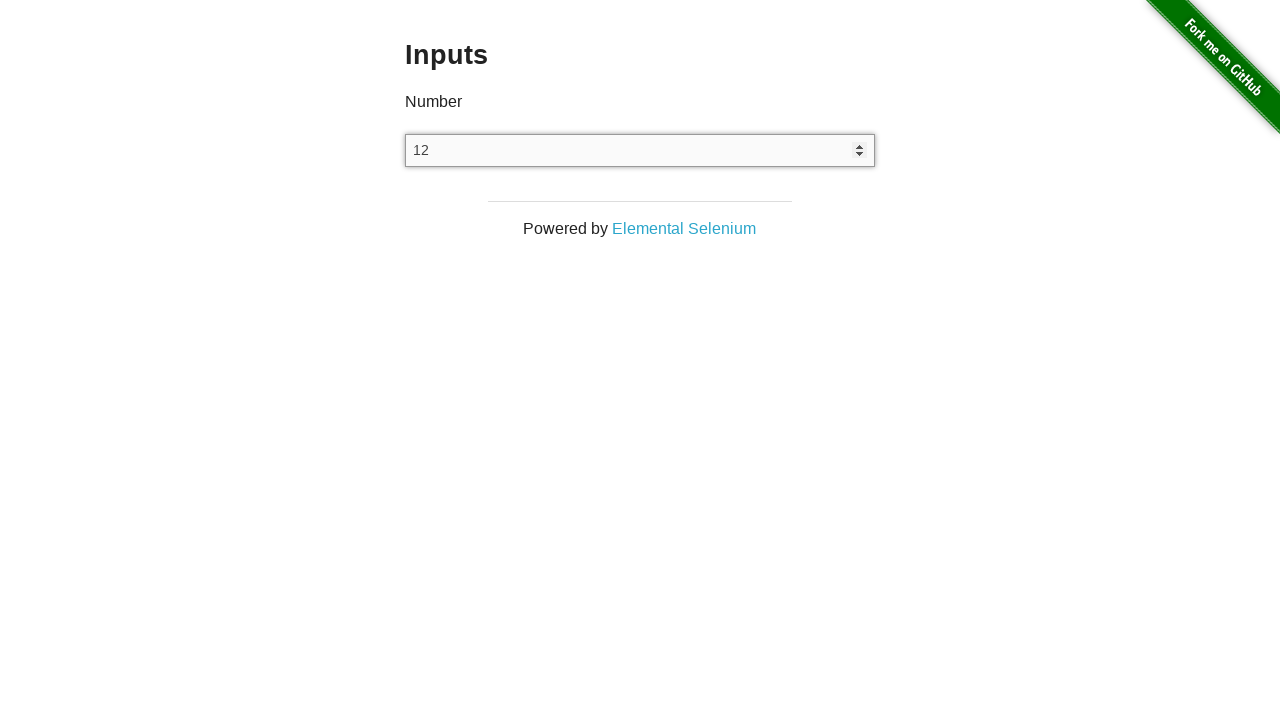

Pressed ArrowUp to increase value (press 13/25)
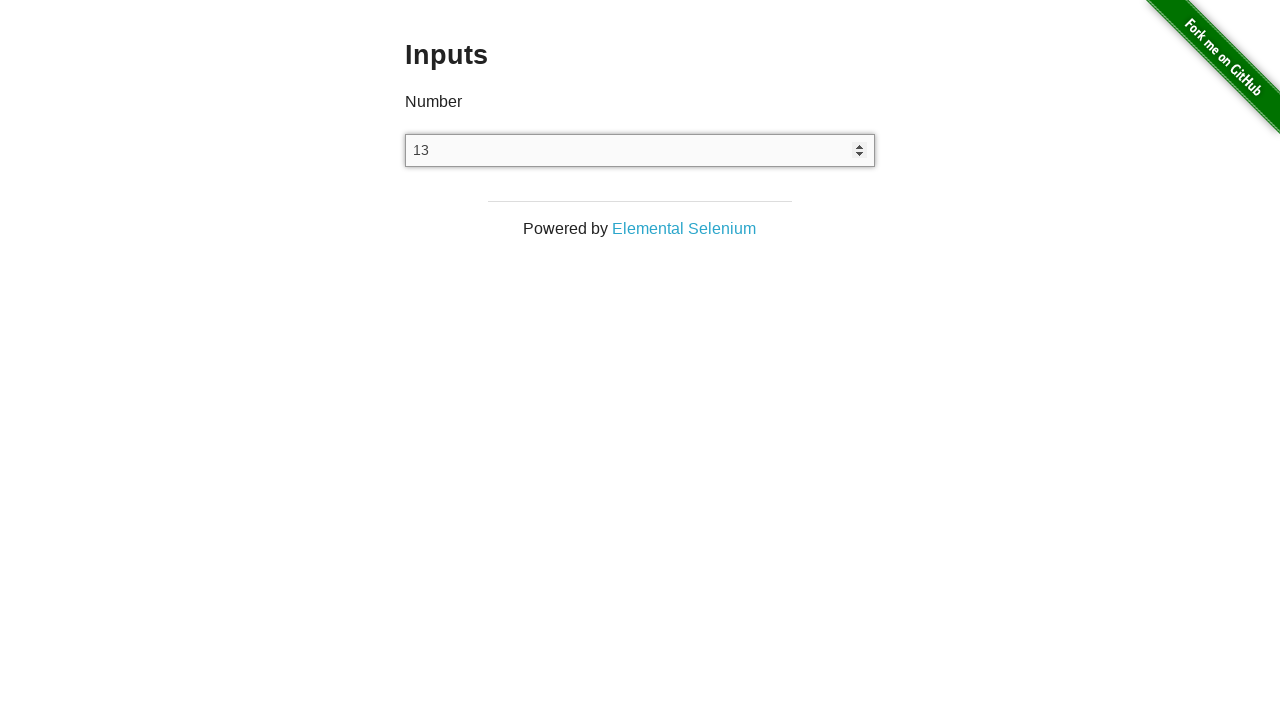

Pressed ArrowUp to increase value (press 14/25)
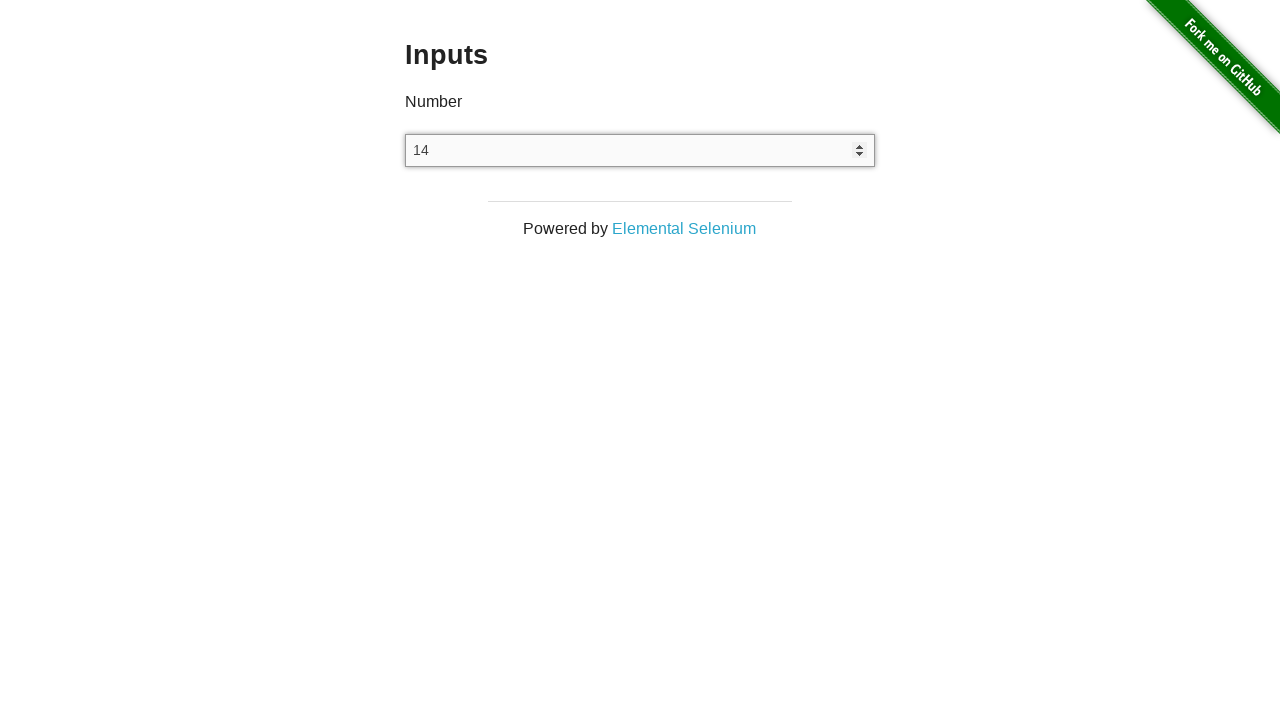

Pressed ArrowUp to increase value (press 15/25)
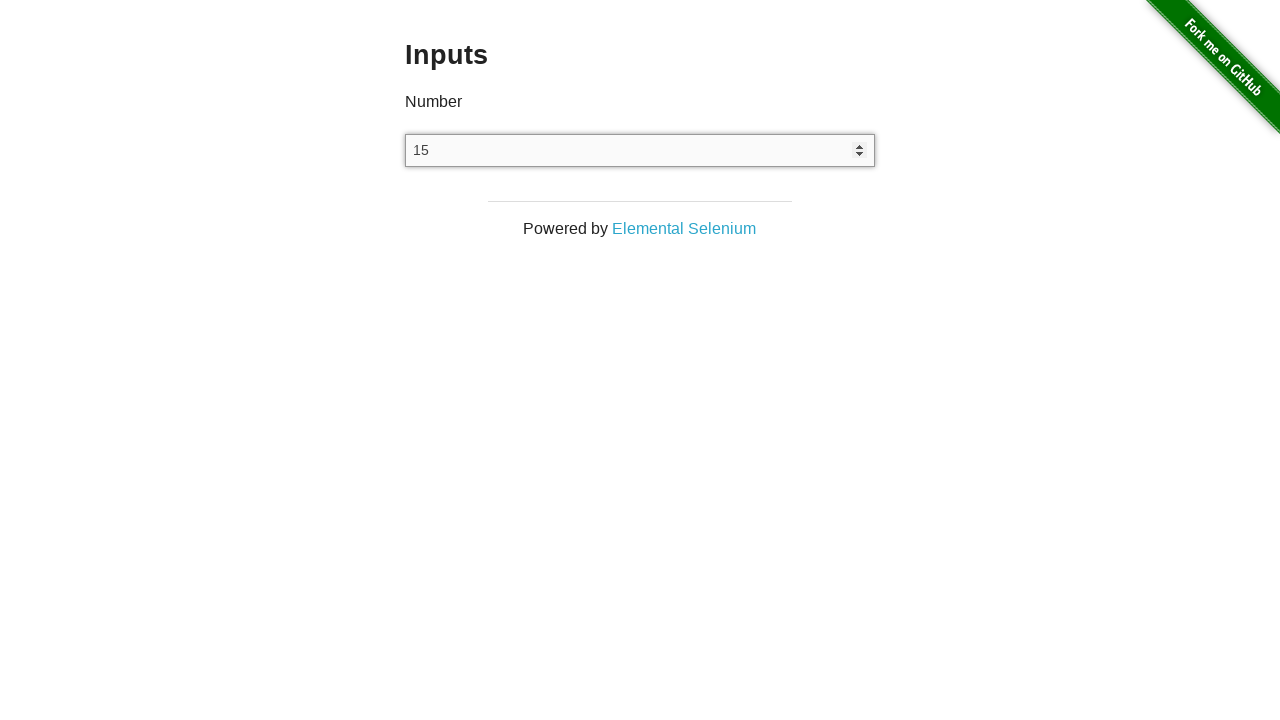

Pressed ArrowUp to increase value (press 16/25)
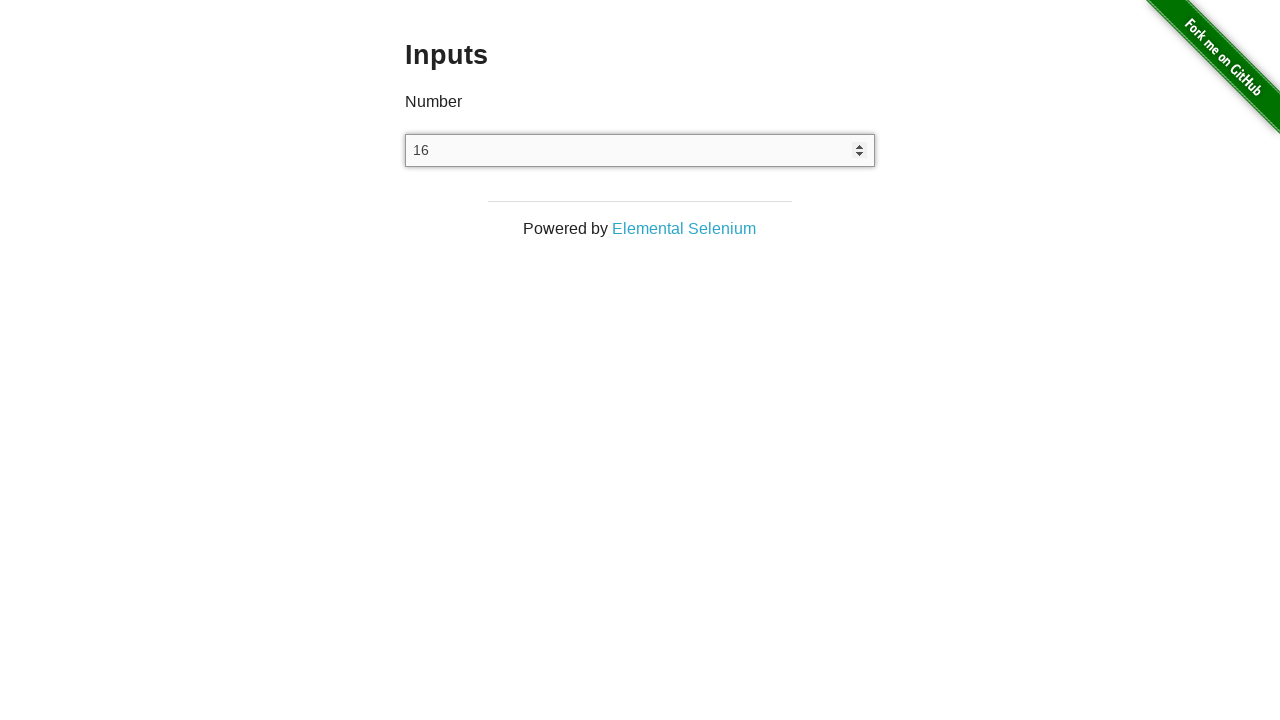

Pressed ArrowUp to increase value (press 17/25)
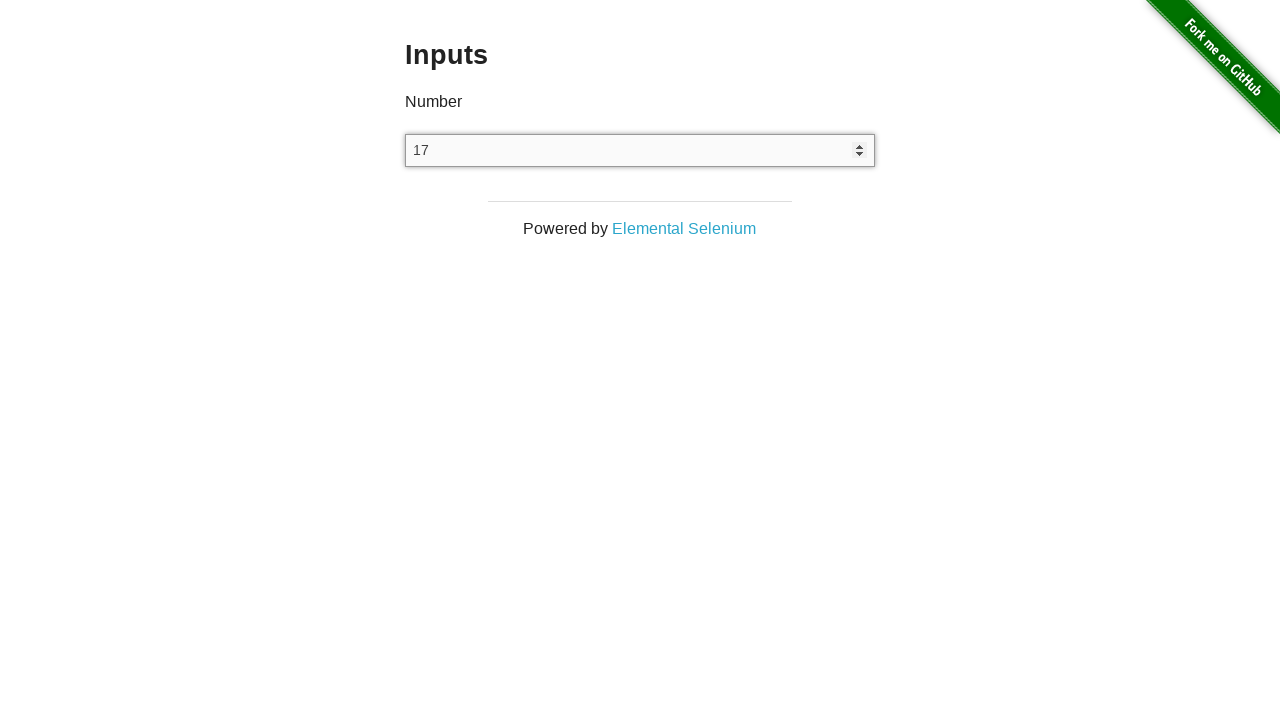

Pressed ArrowUp to increase value (press 18/25)
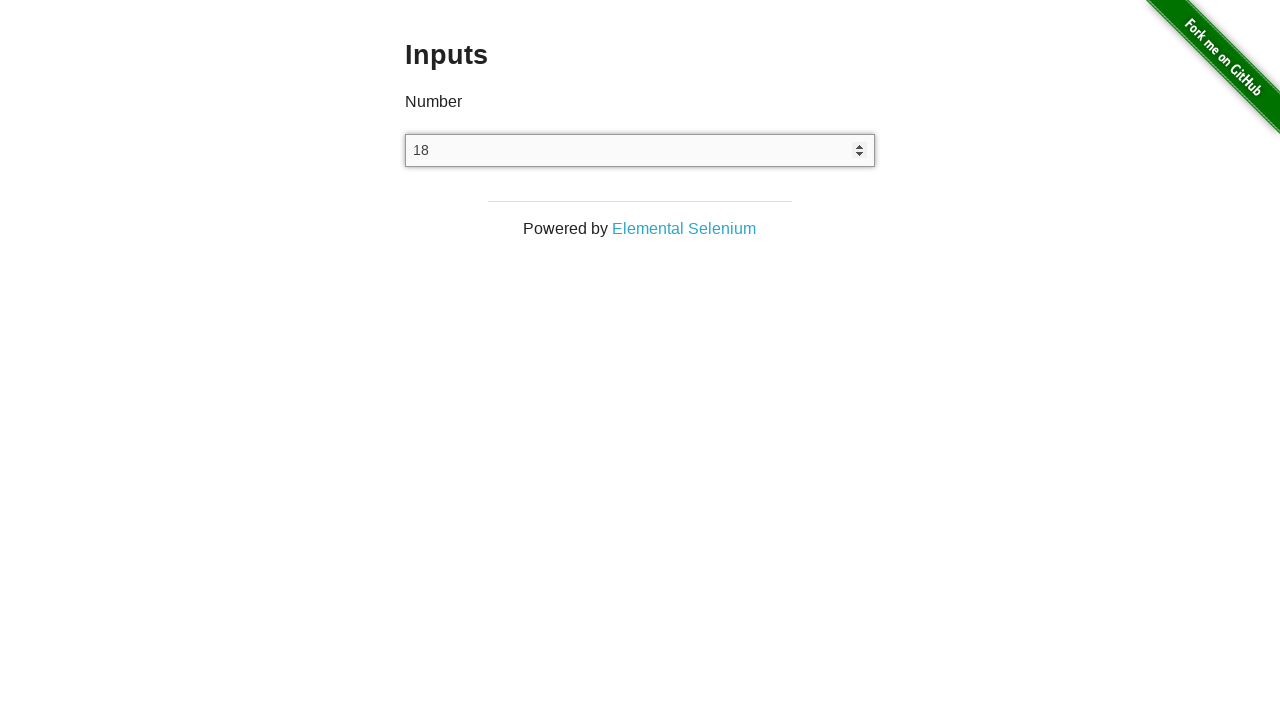

Pressed ArrowUp to increase value (press 19/25)
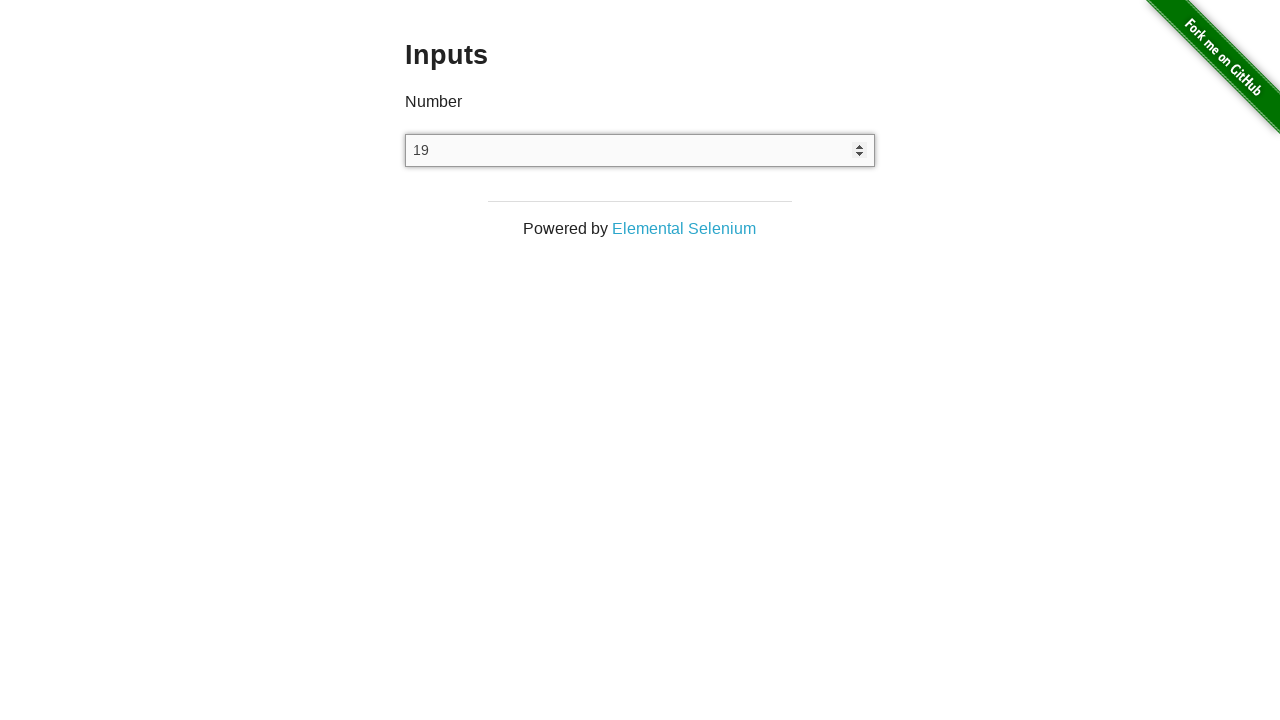

Pressed ArrowUp to increase value (press 20/25)
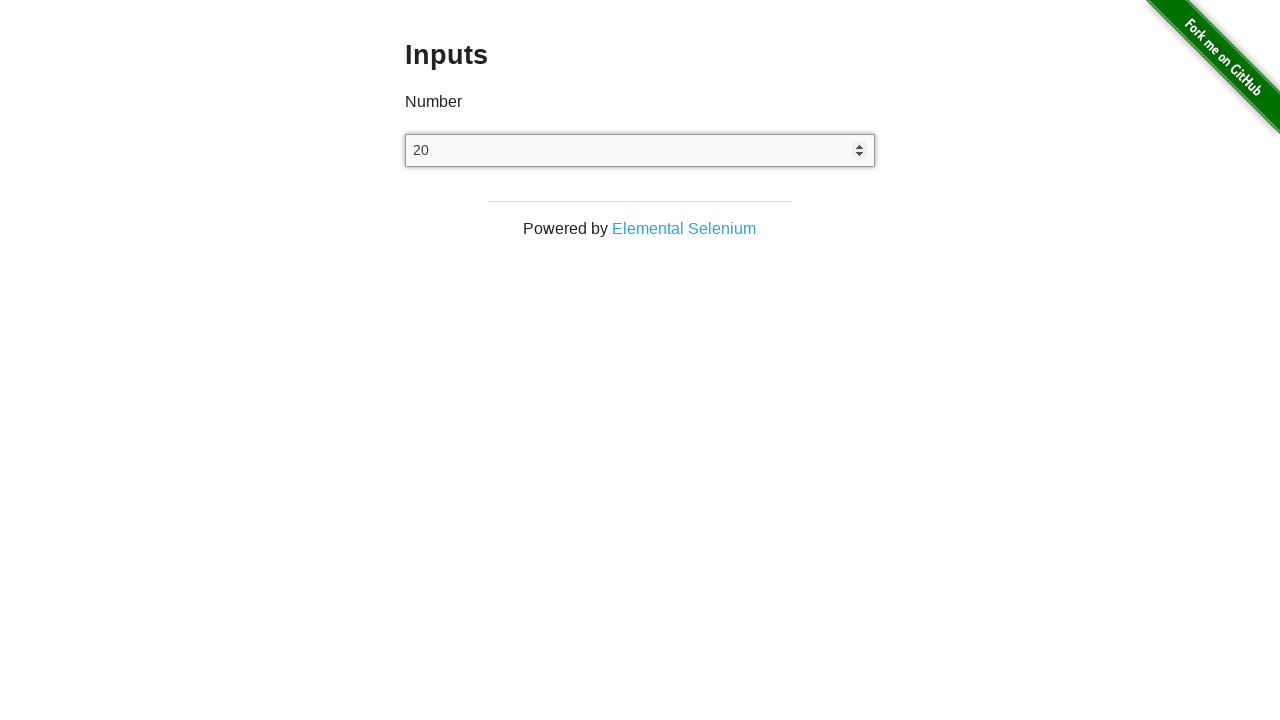

Pressed ArrowUp to increase value (press 21/25)
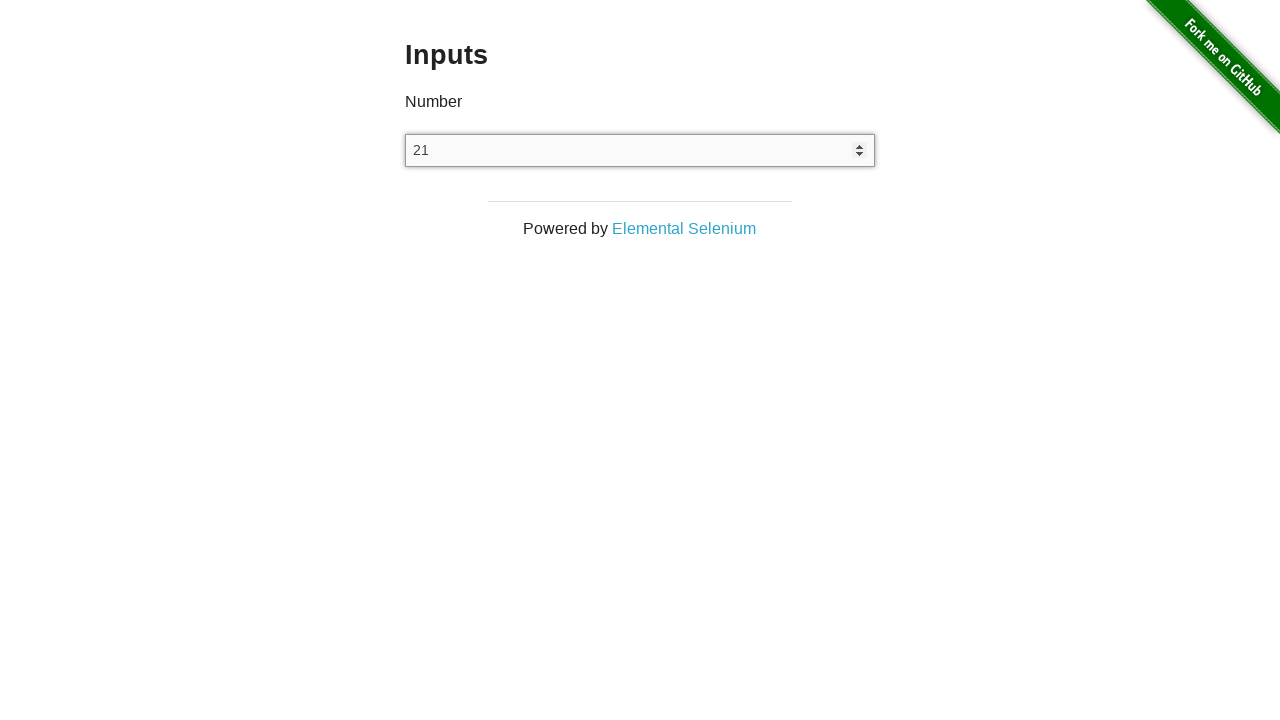

Pressed ArrowUp to increase value (press 22/25)
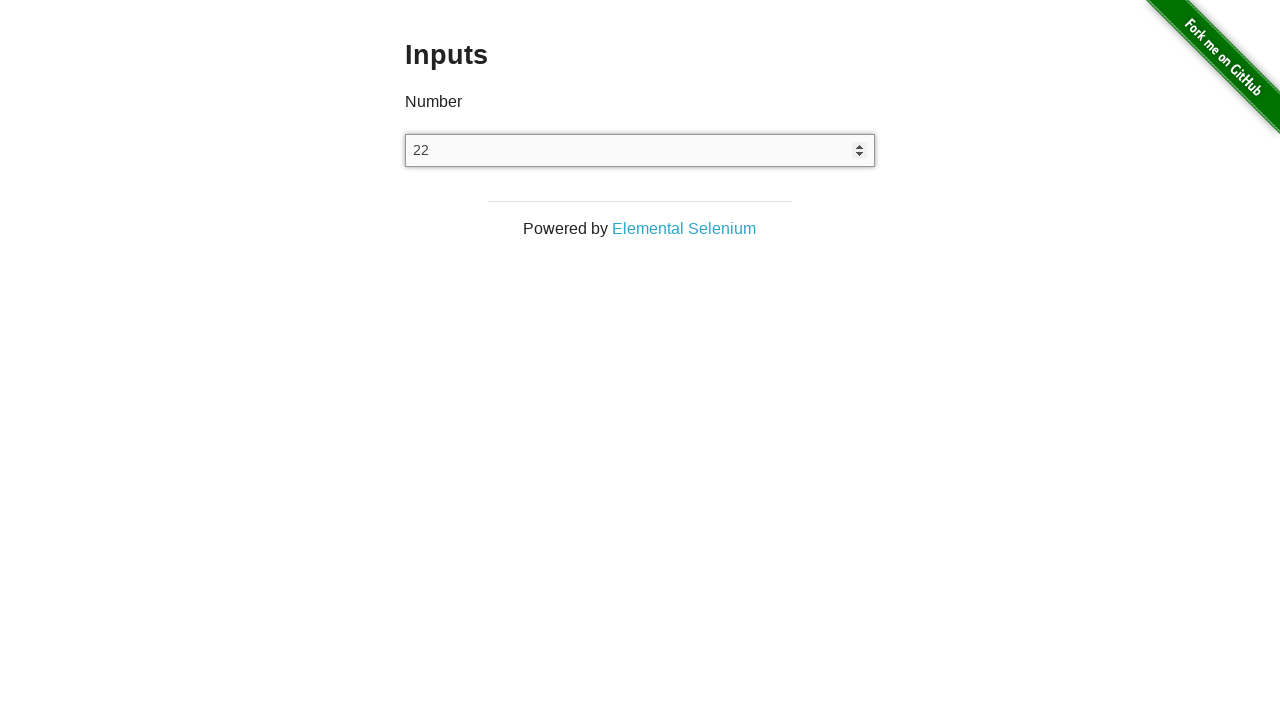

Pressed ArrowUp to increase value (press 23/25)
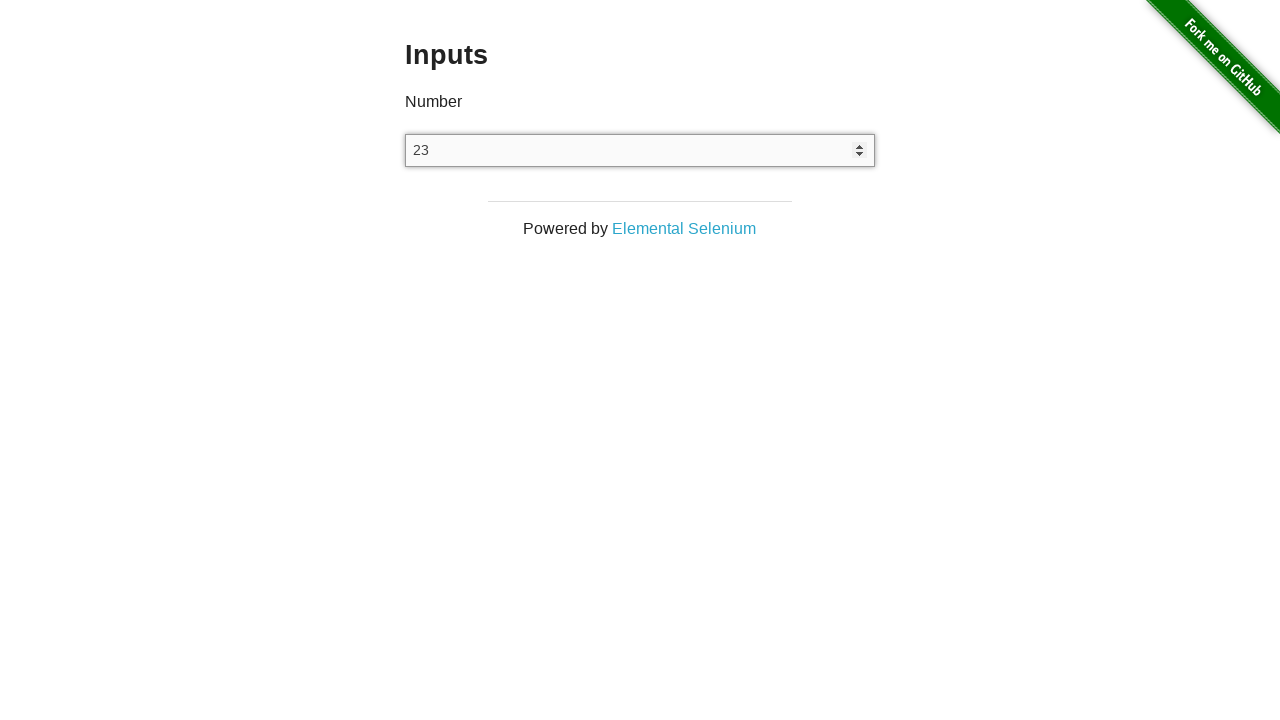

Pressed ArrowUp to increase value (press 24/25)
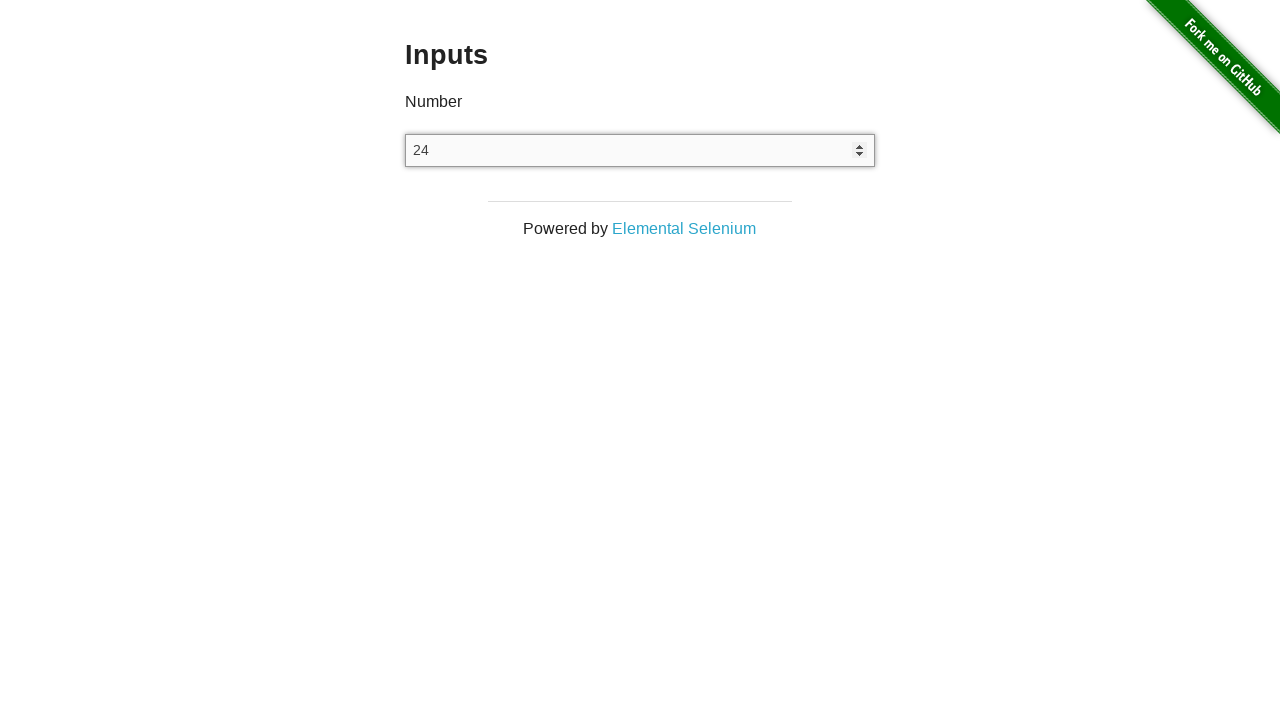

Pressed ArrowUp to increase value (press 25/25)
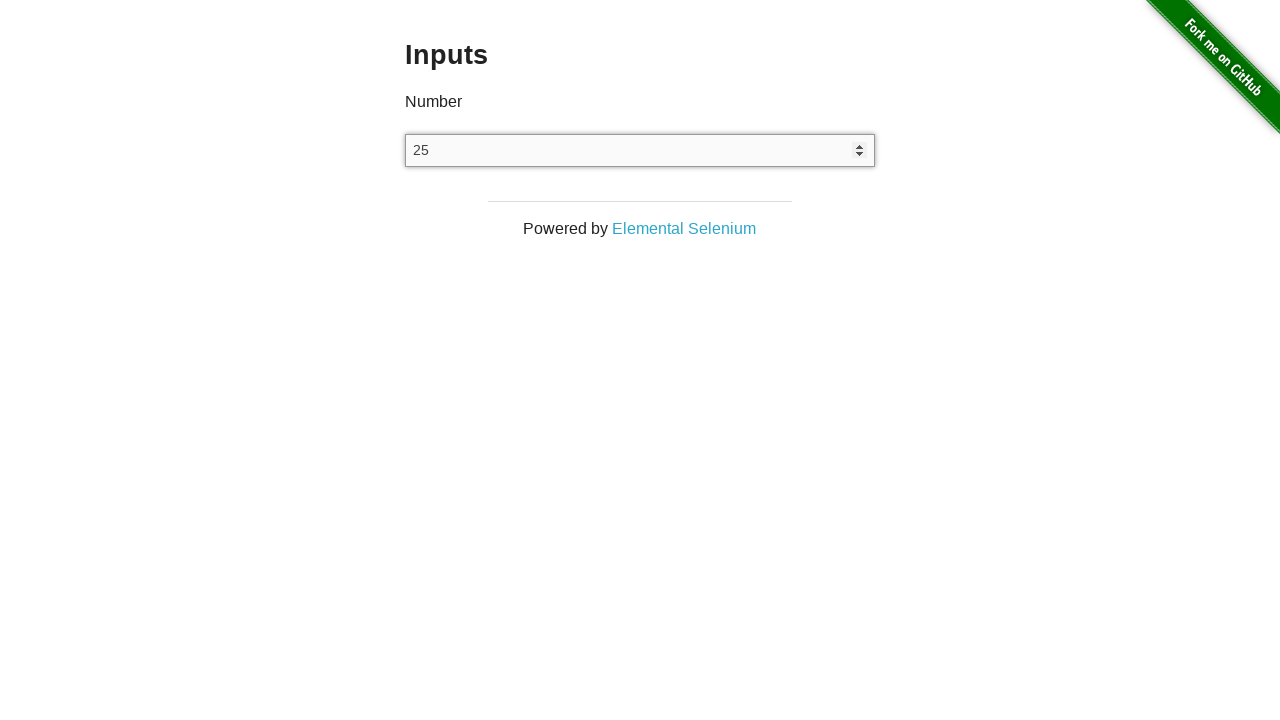

Pressed ArrowDown to decrease value (press 1/25)
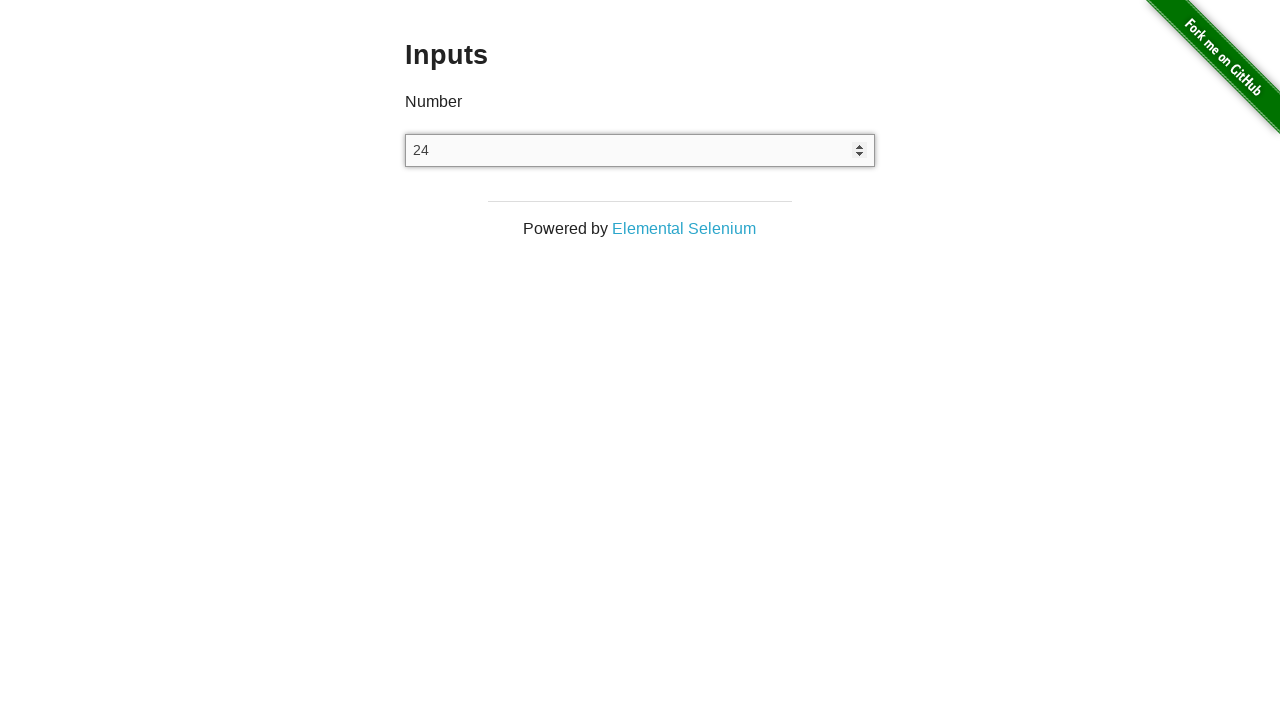

Pressed ArrowDown to decrease value (press 2/25)
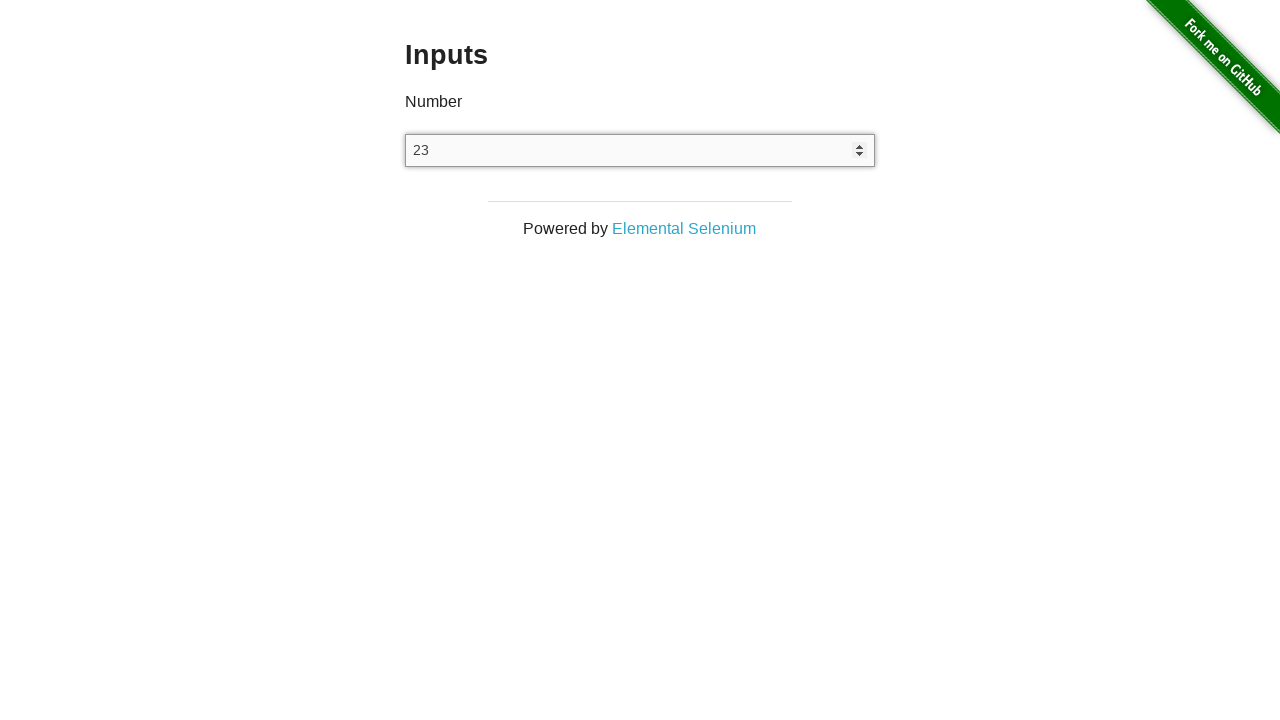

Pressed ArrowDown to decrease value (press 3/25)
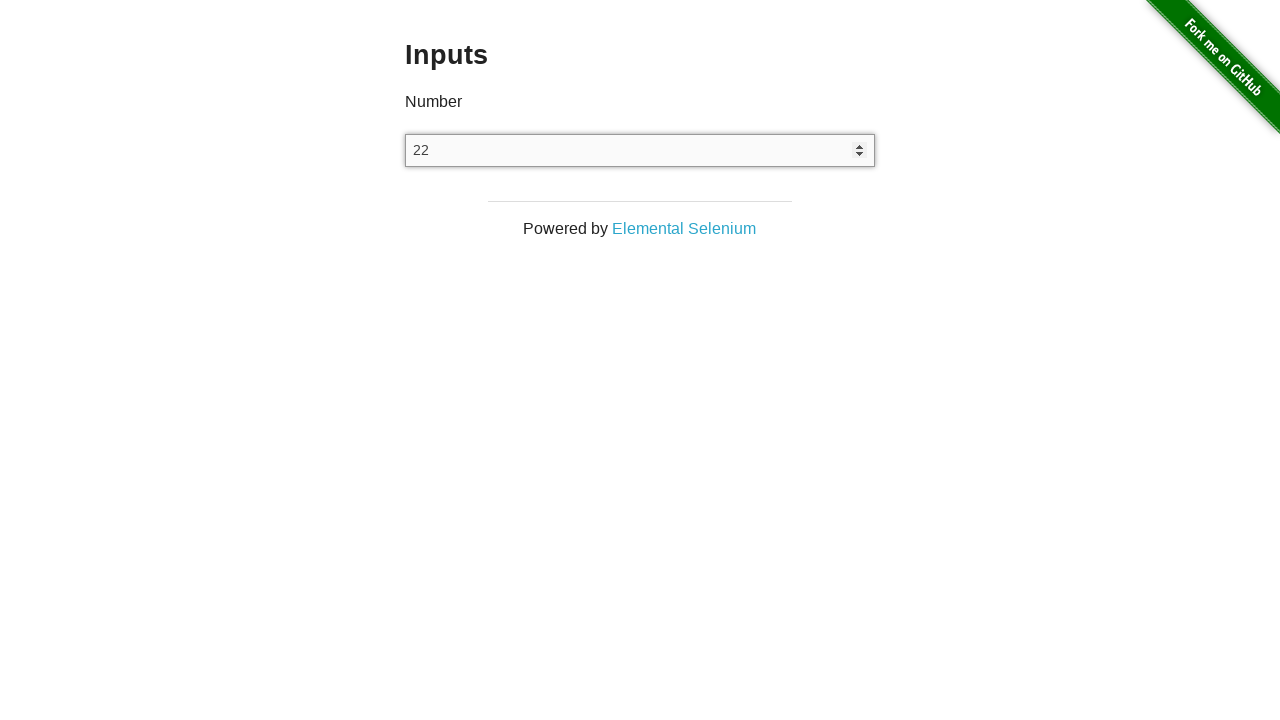

Pressed ArrowDown to decrease value (press 4/25)
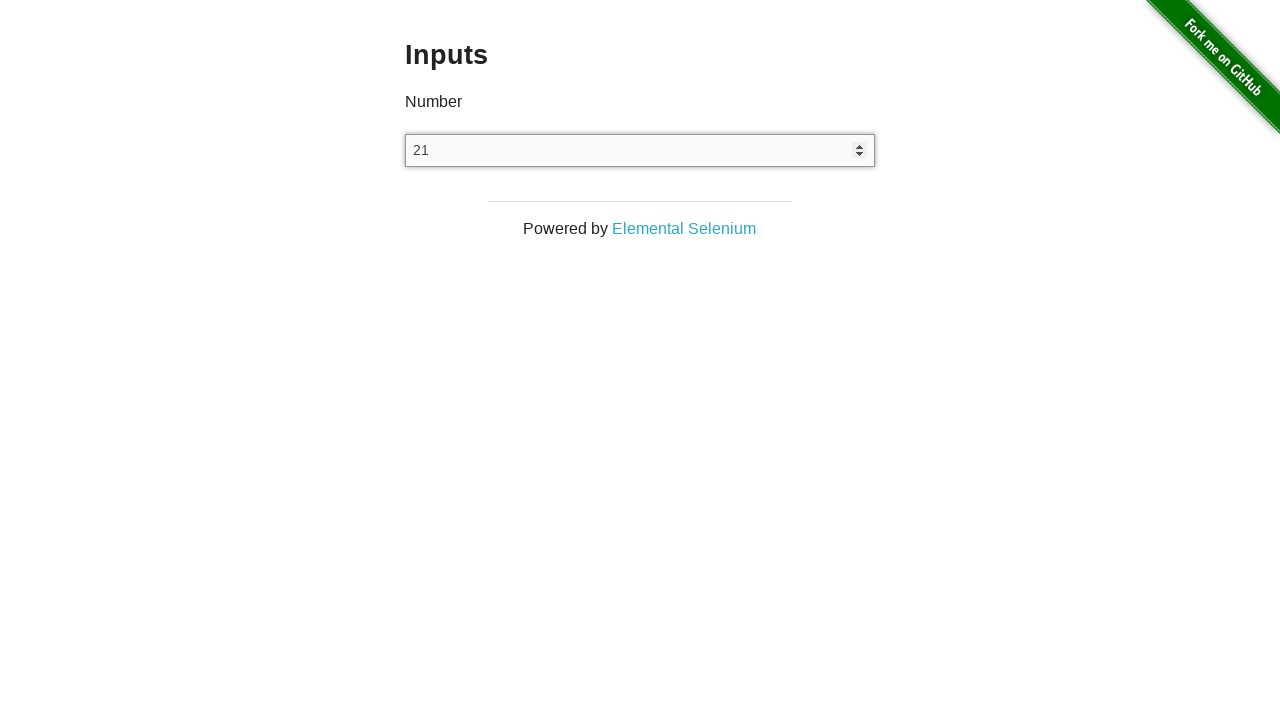

Pressed ArrowDown to decrease value (press 5/25)
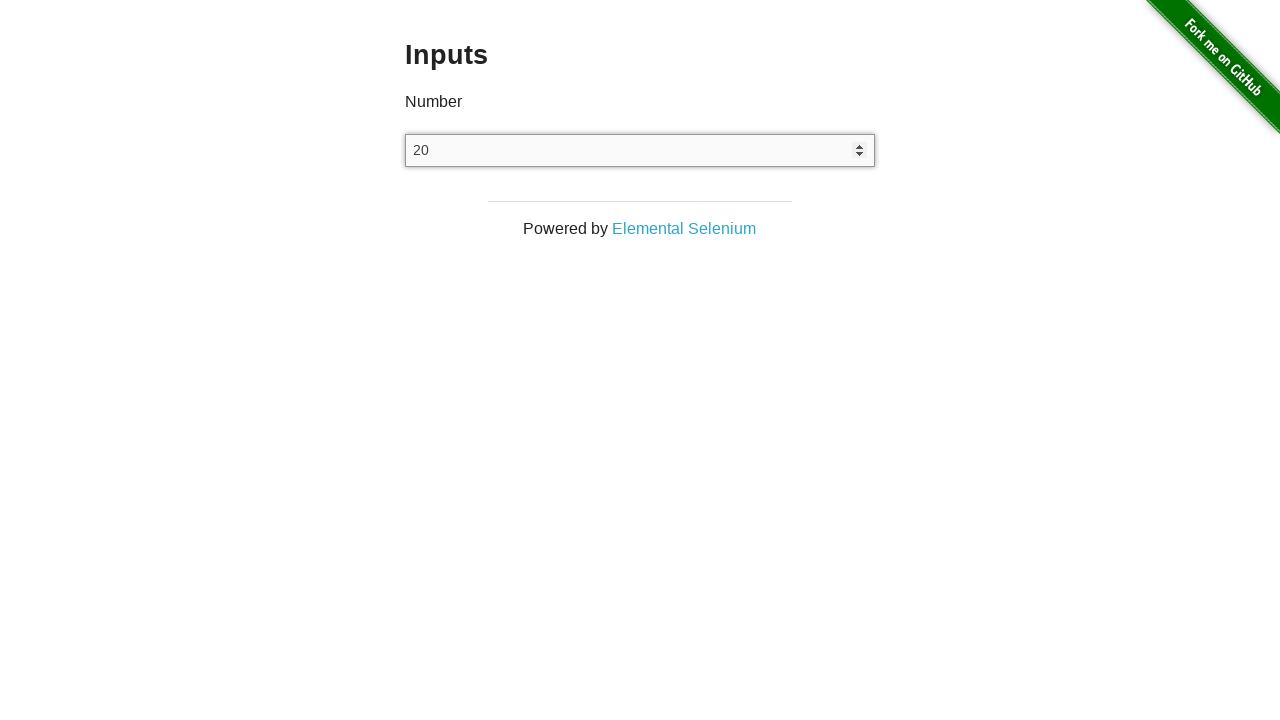

Pressed ArrowDown to decrease value (press 6/25)
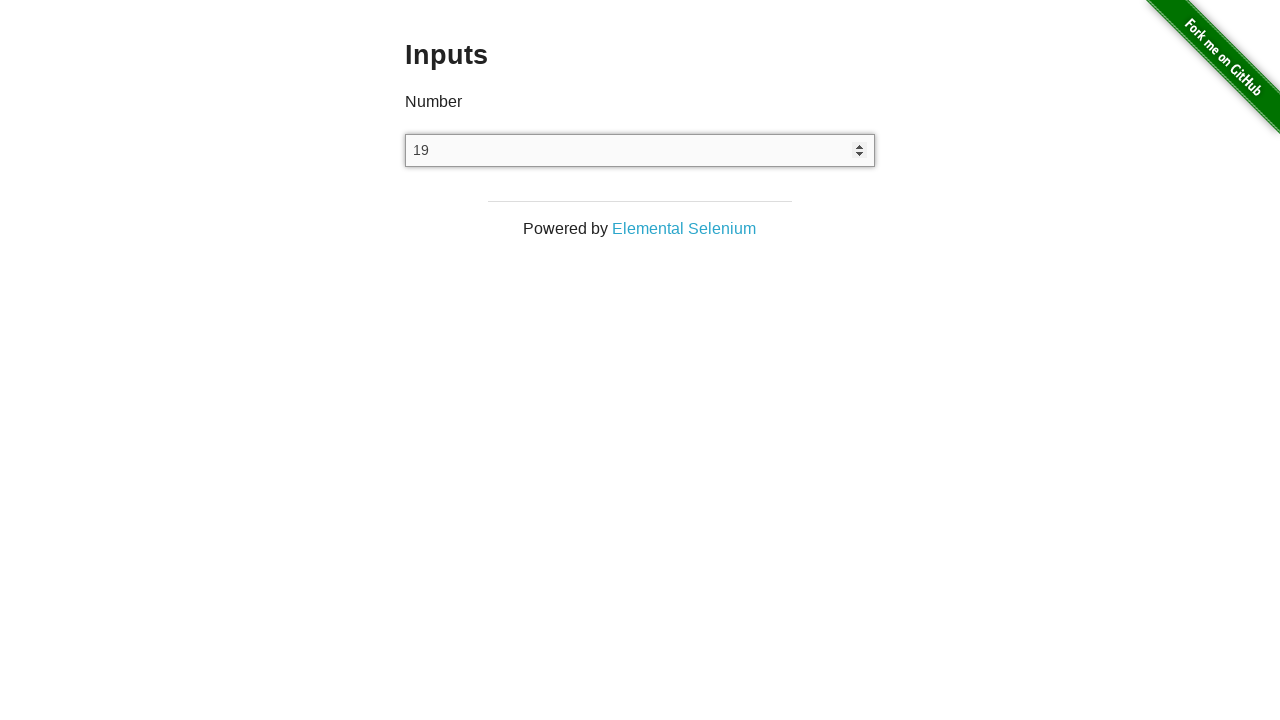

Pressed ArrowDown to decrease value (press 7/25)
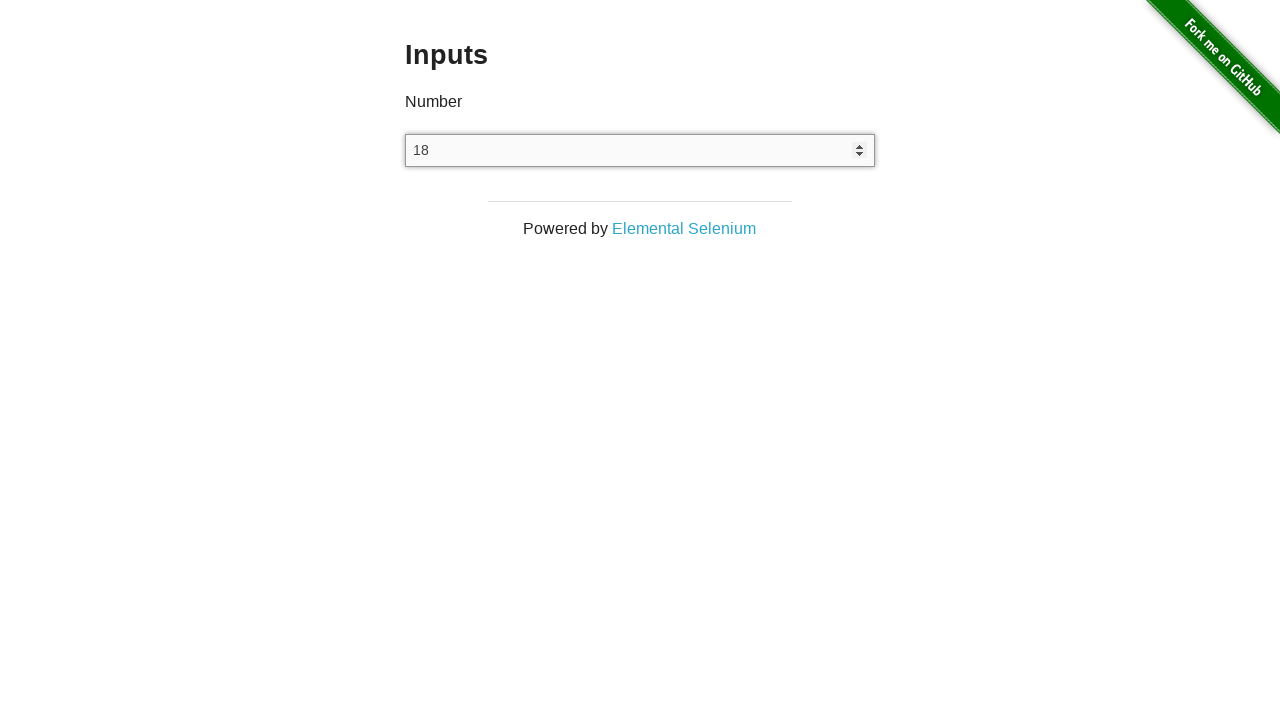

Pressed ArrowDown to decrease value (press 8/25)
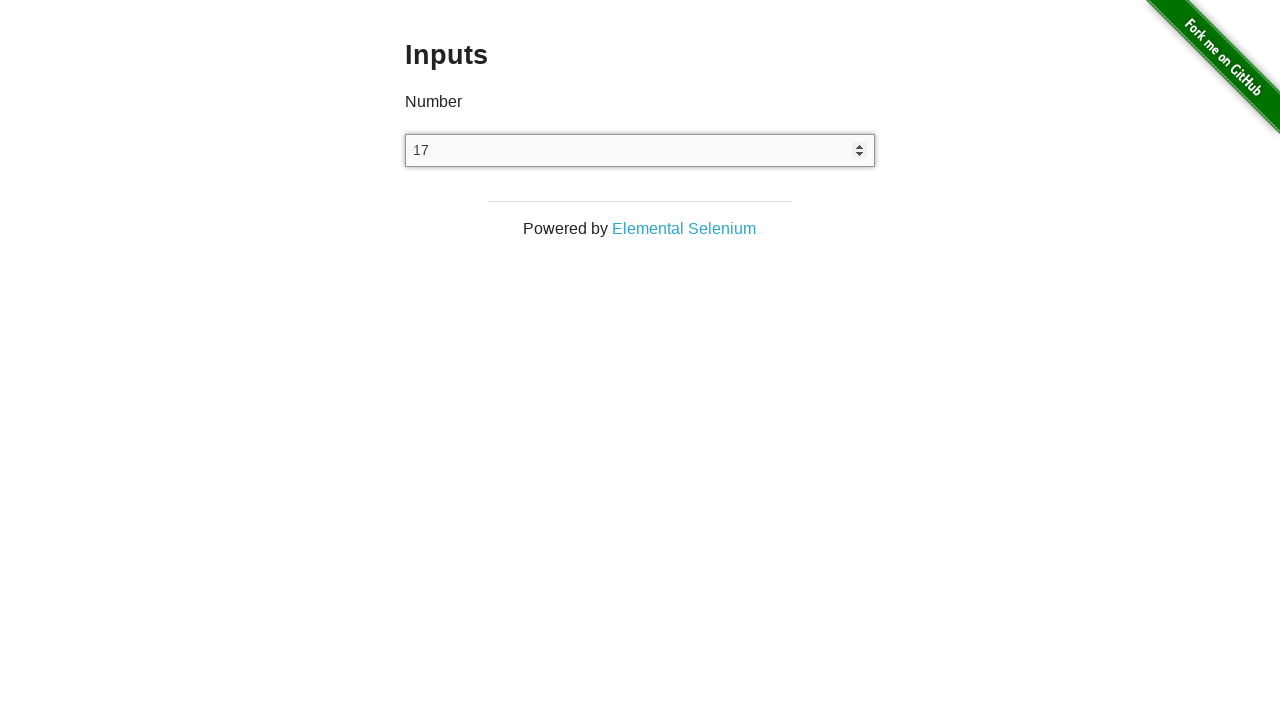

Pressed ArrowDown to decrease value (press 9/25)
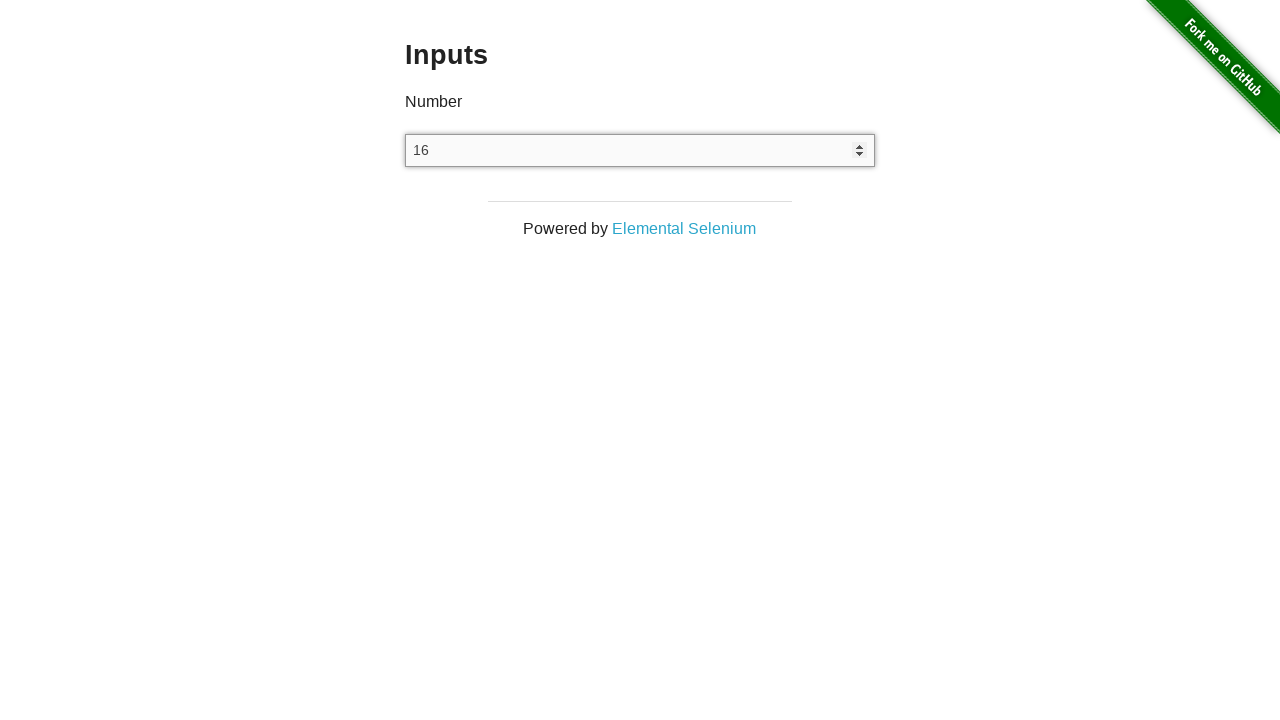

Pressed ArrowDown to decrease value (press 10/25)
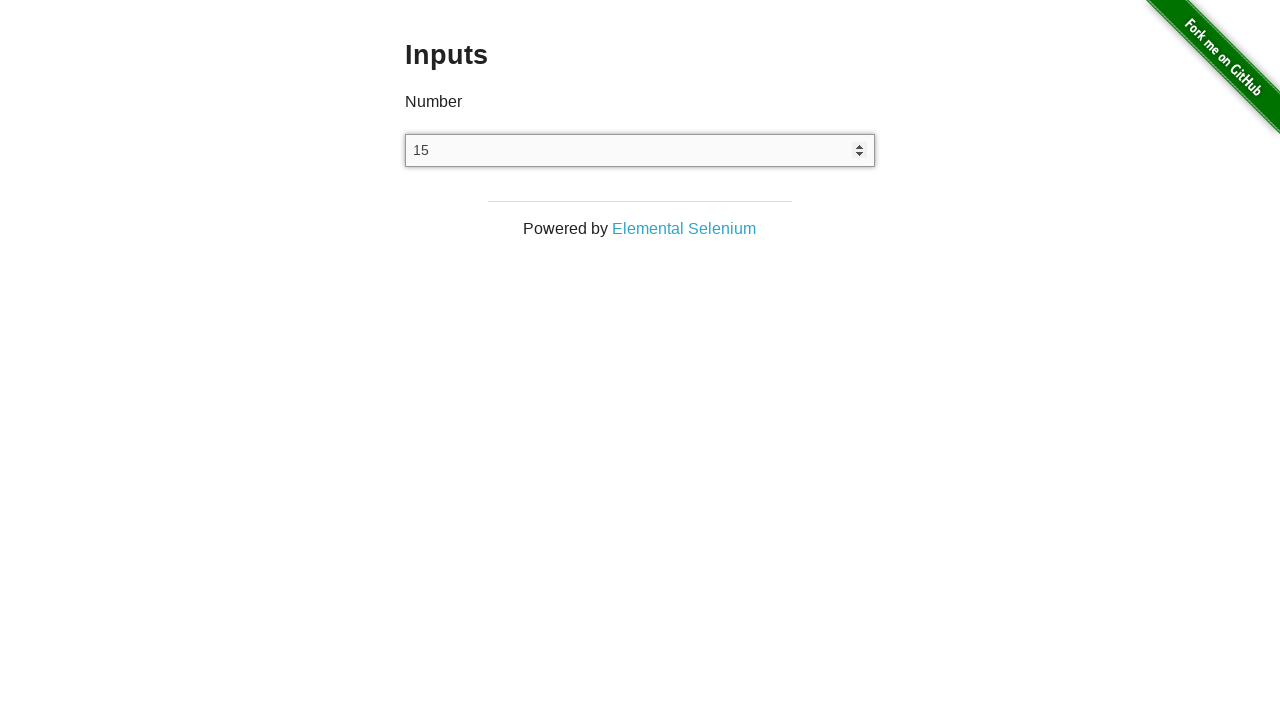

Pressed ArrowDown to decrease value (press 11/25)
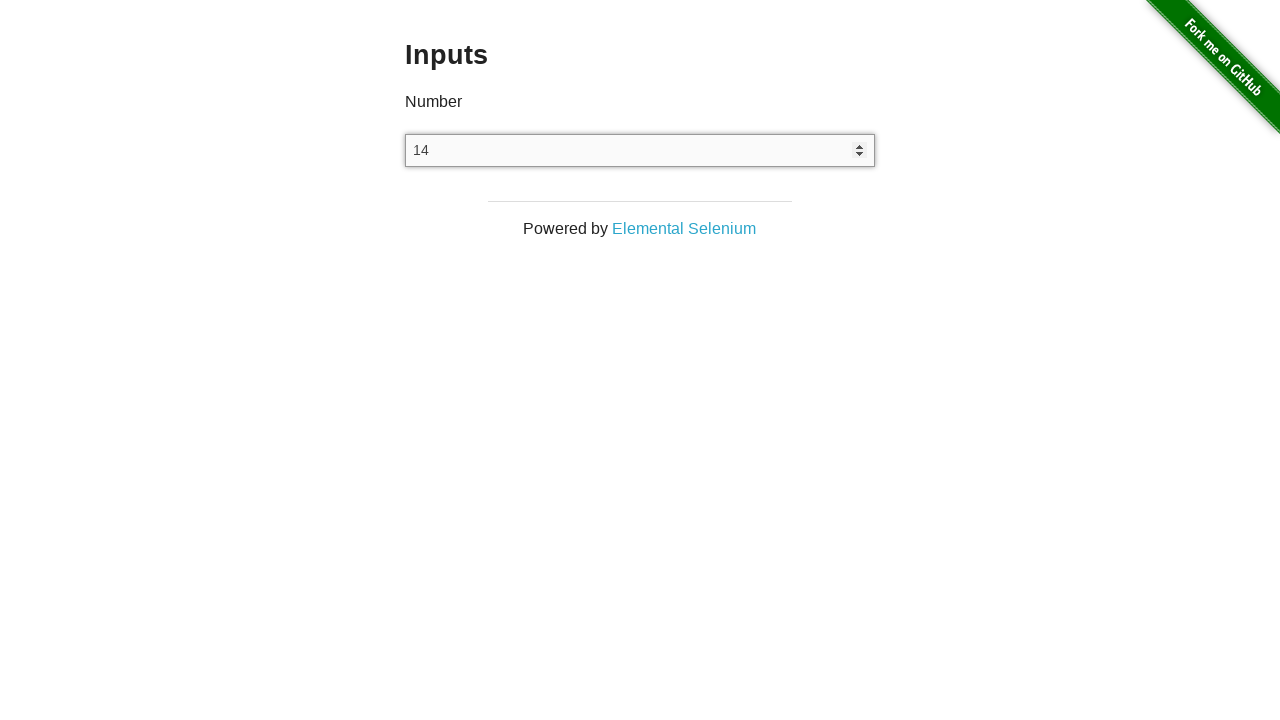

Pressed ArrowDown to decrease value (press 12/25)
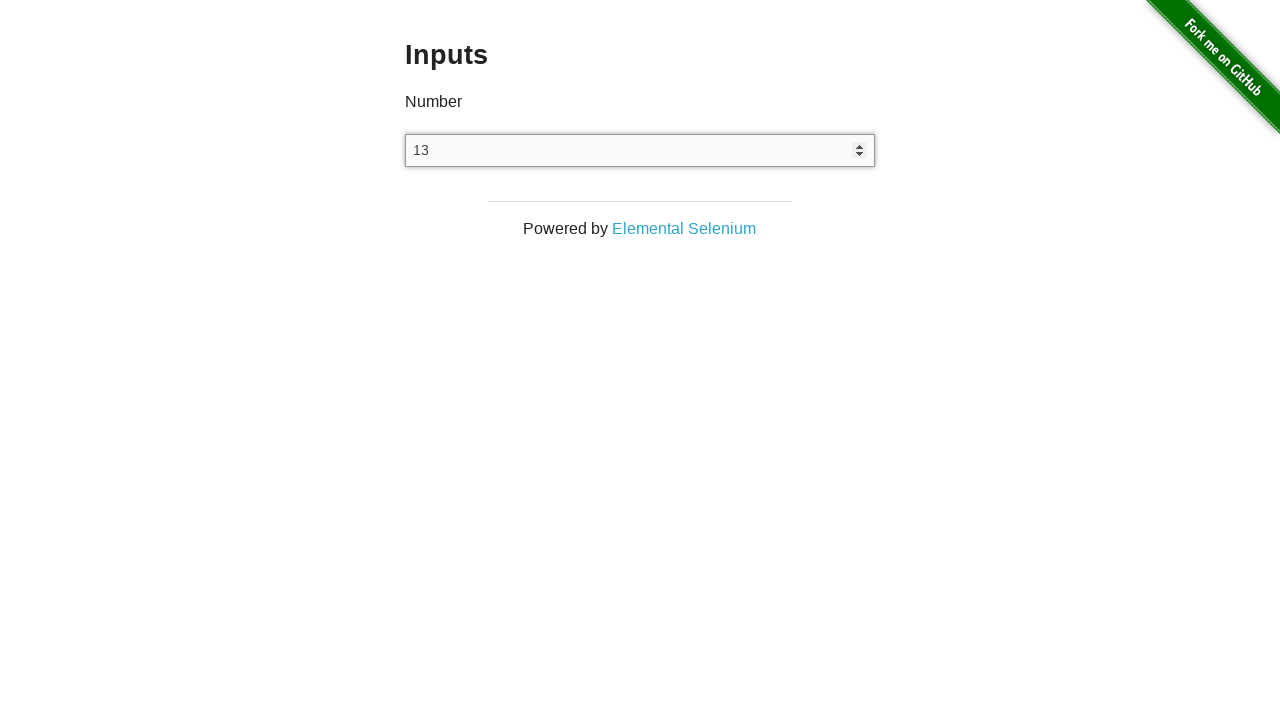

Pressed ArrowDown to decrease value (press 13/25)
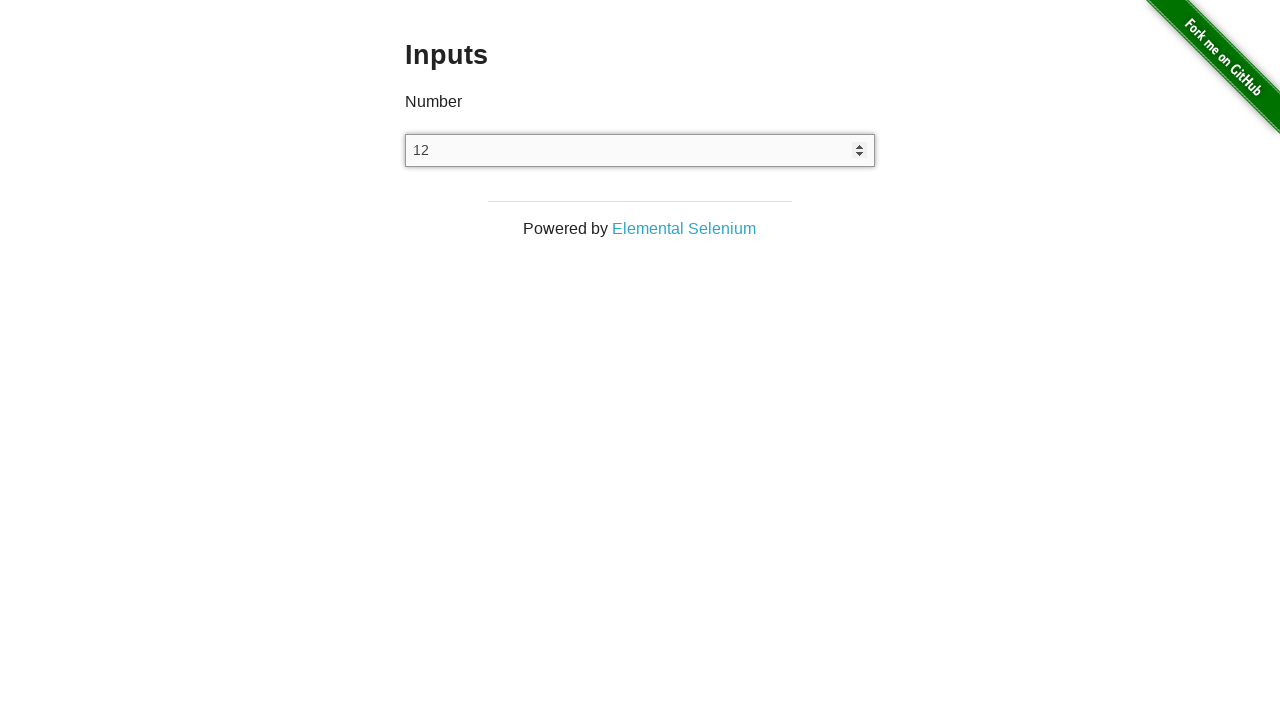

Pressed ArrowDown to decrease value (press 14/25)
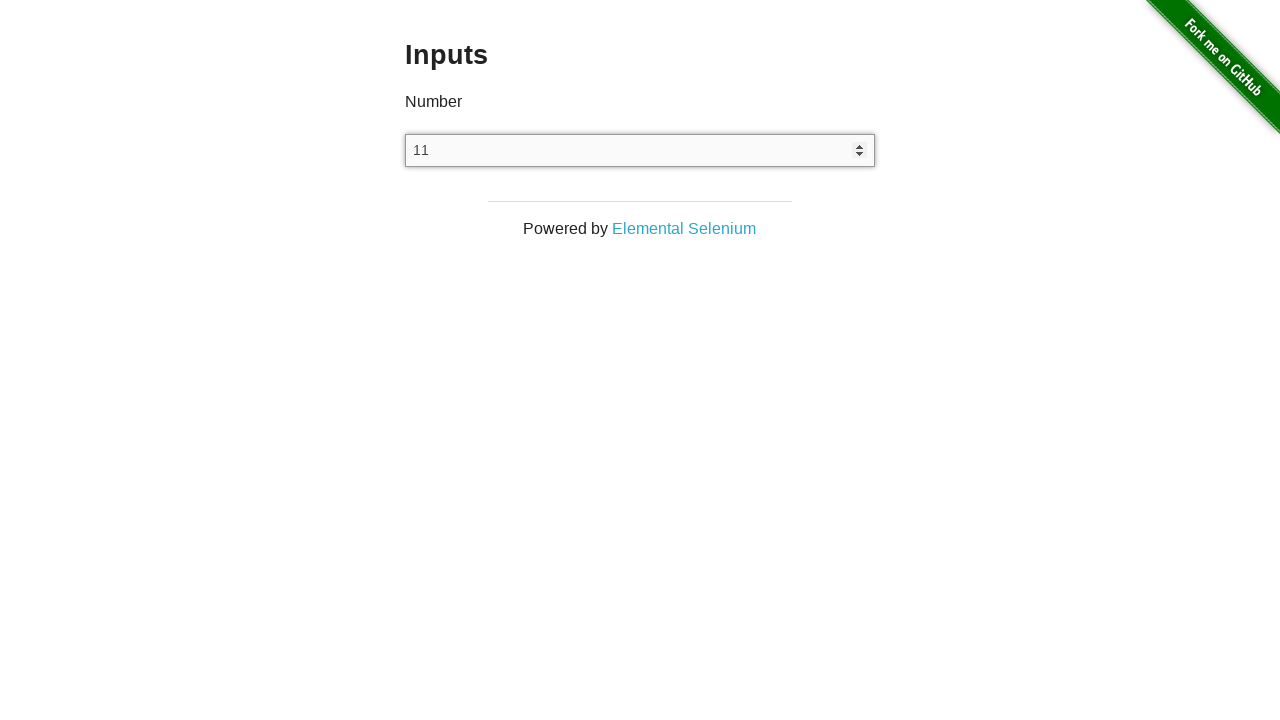

Pressed ArrowDown to decrease value (press 15/25)
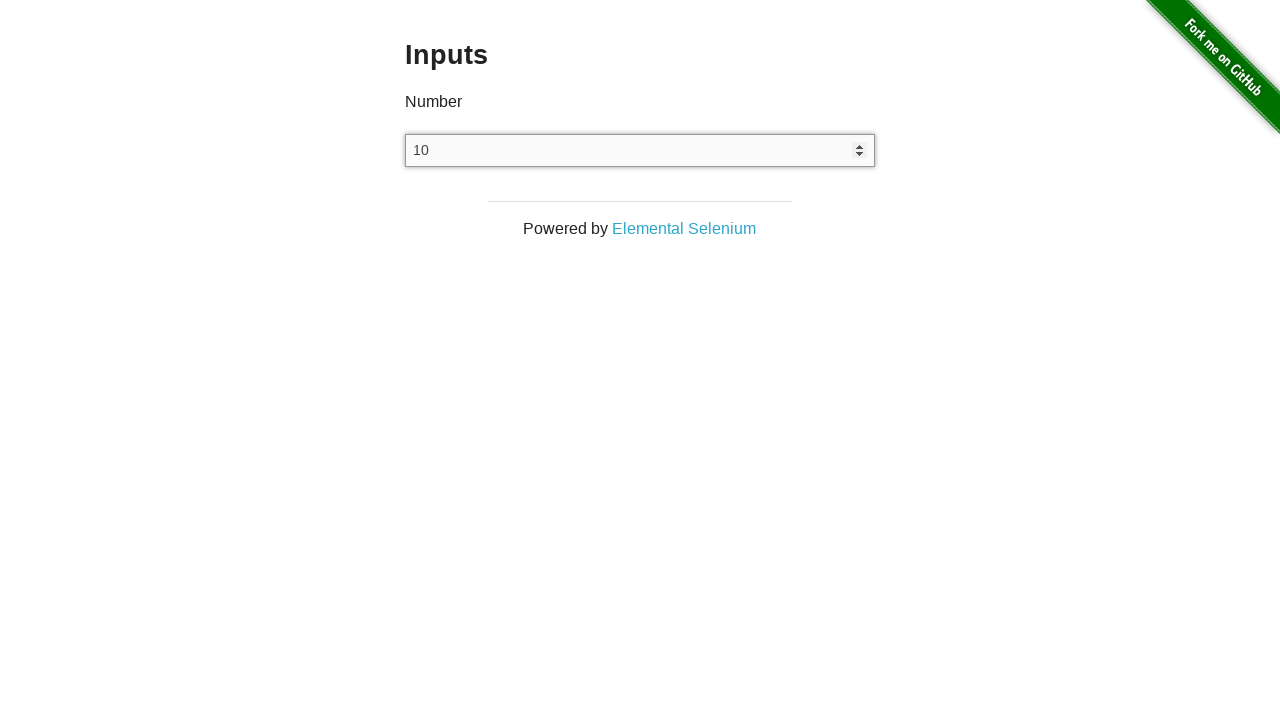

Pressed ArrowDown to decrease value (press 16/25)
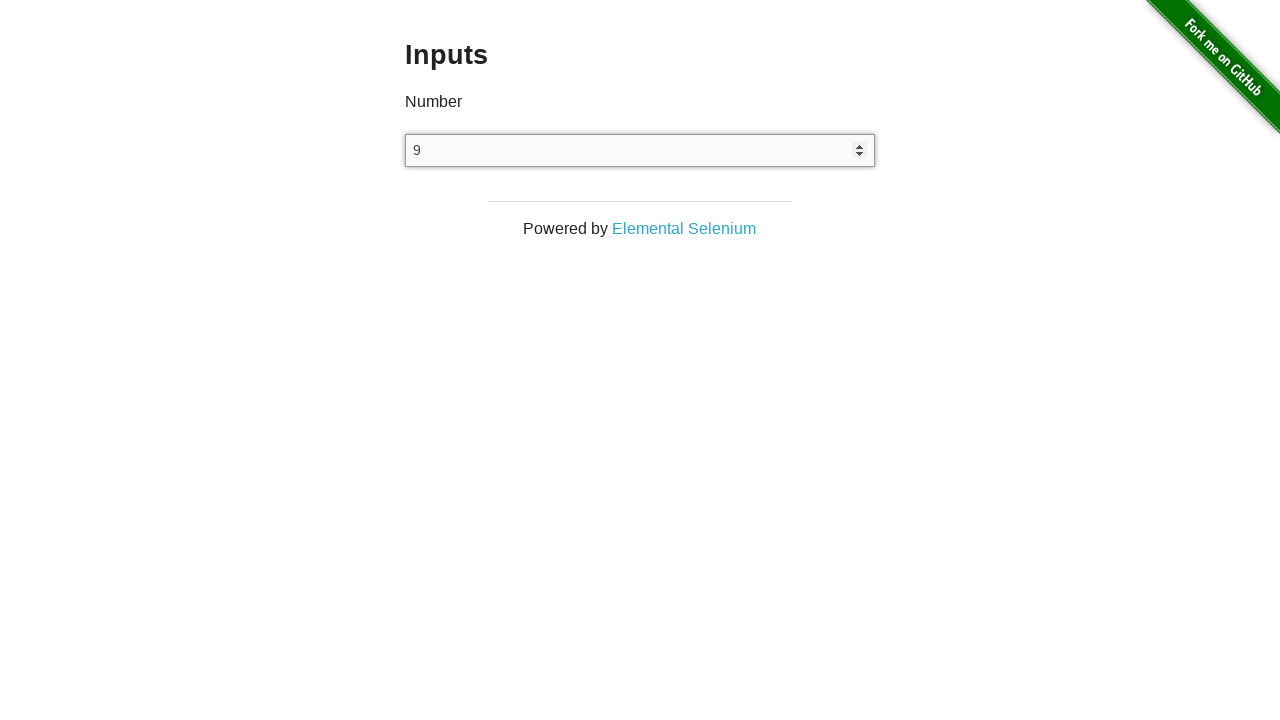

Pressed ArrowDown to decrease value (press 17/25)
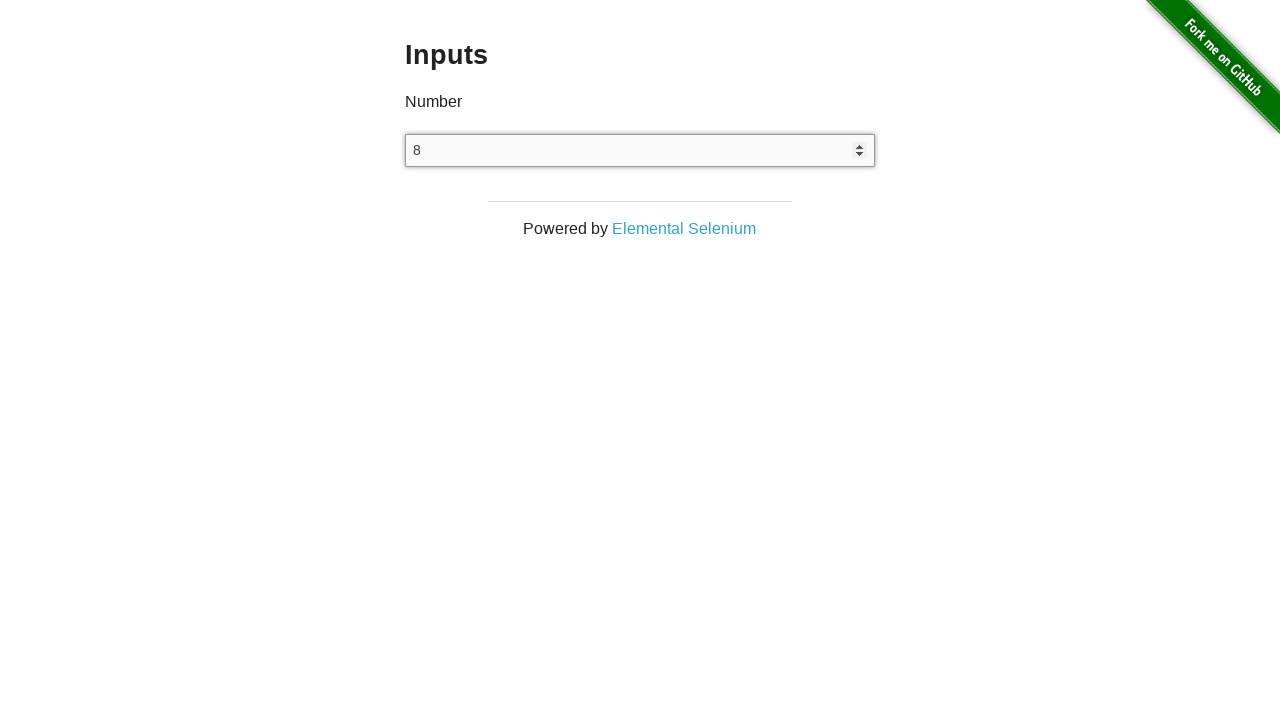

Pressed ArrowDown to decrease value (press 18/25)
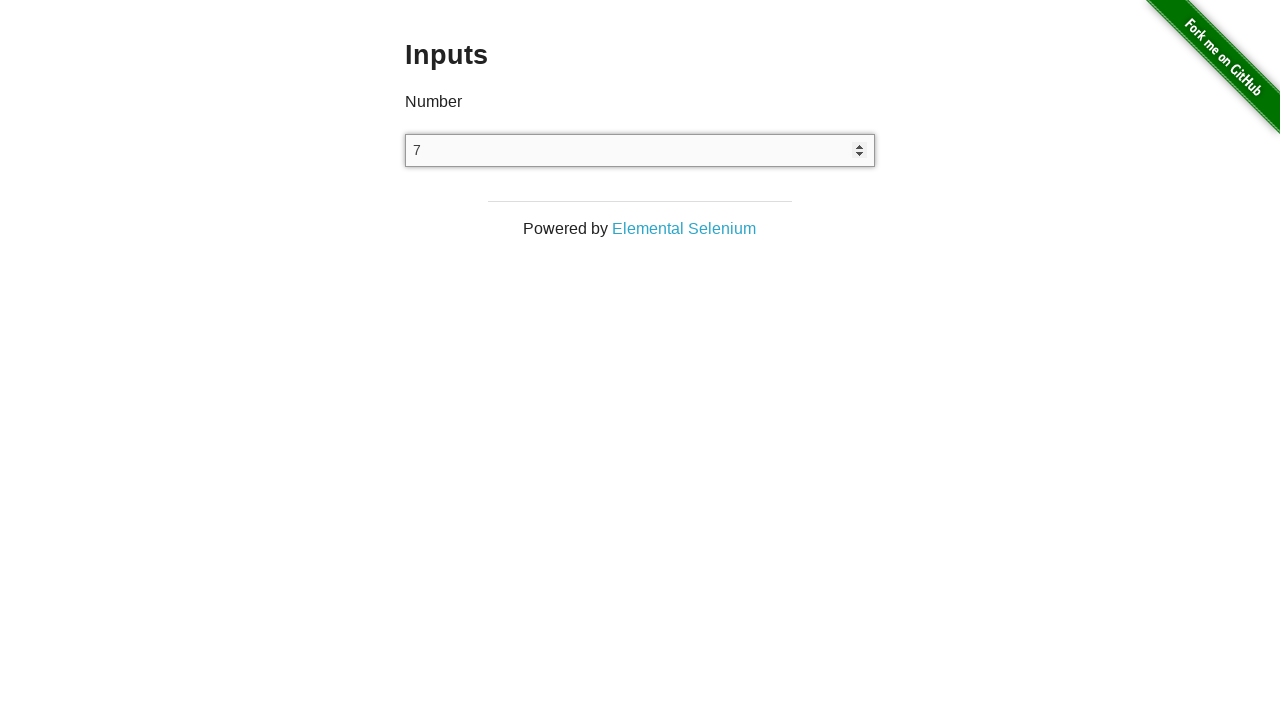

Pressed ArrowDown to decrease value (press 19/25)
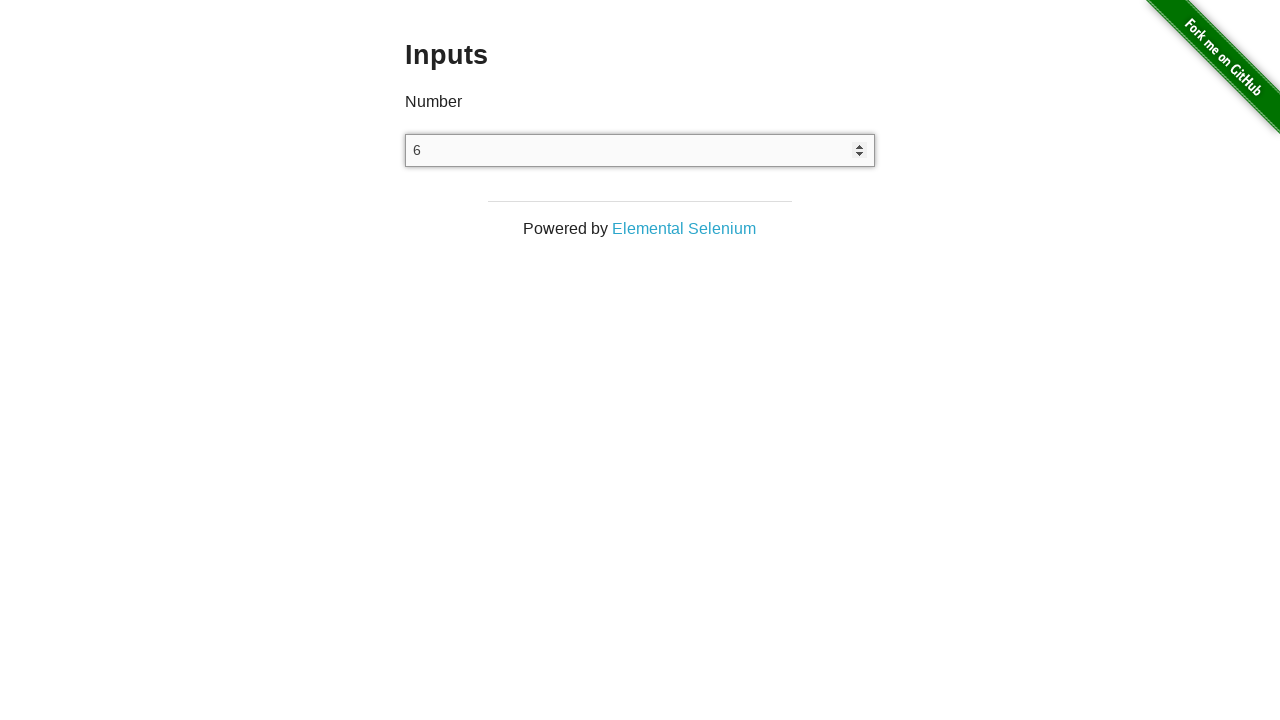

Pressed ArrowDown to decrease value (press 20/25)
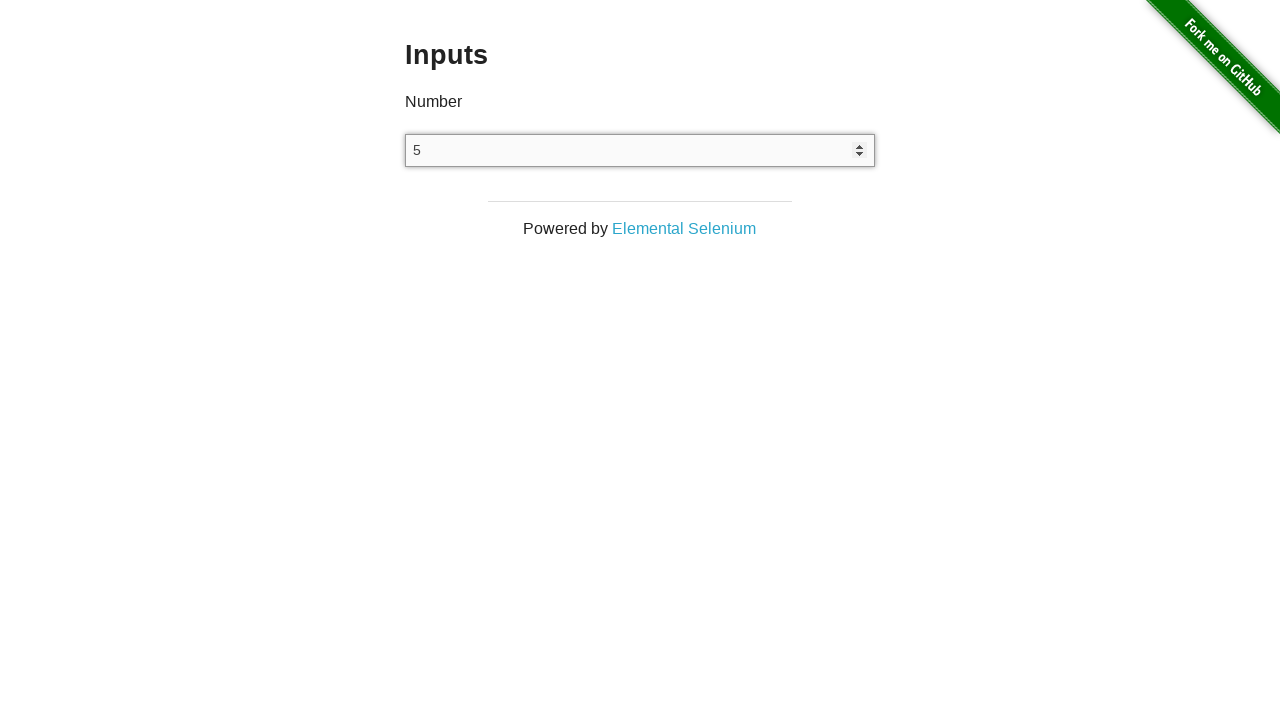

Pressed ArrowDown to decrease value (press 21/25)
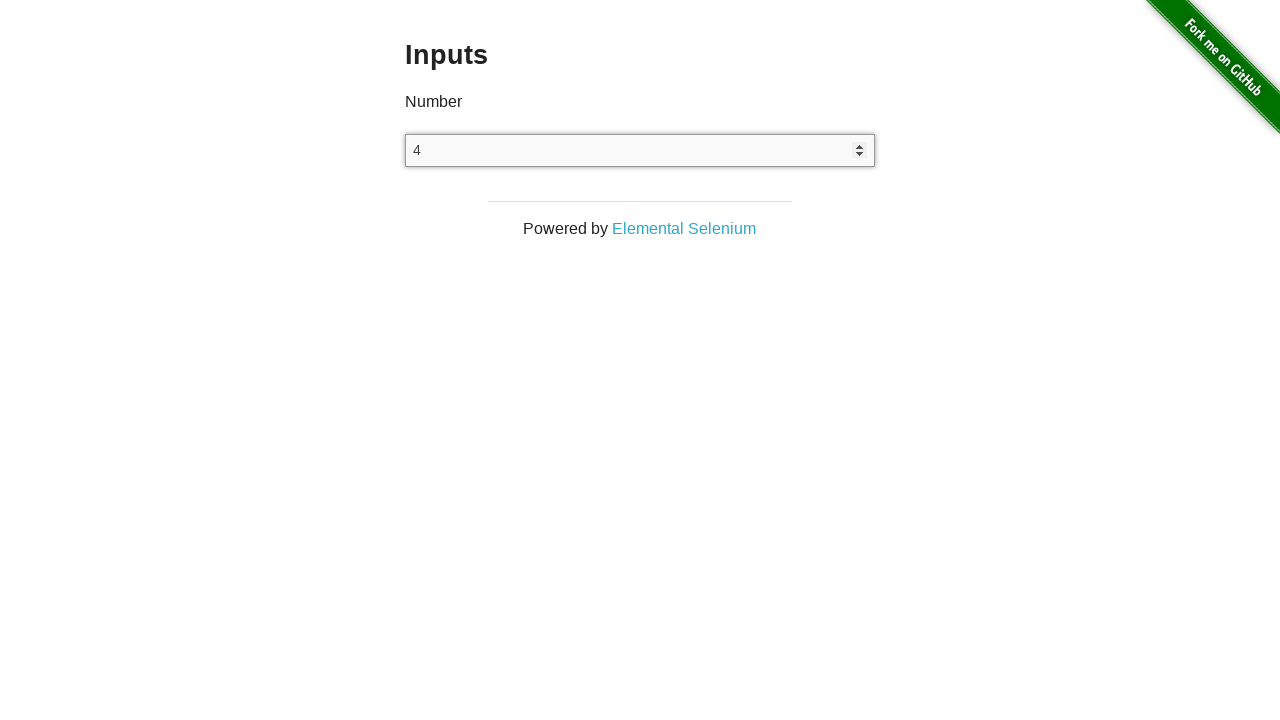

Pressed ArrowDown to decrease value (press 22/25)
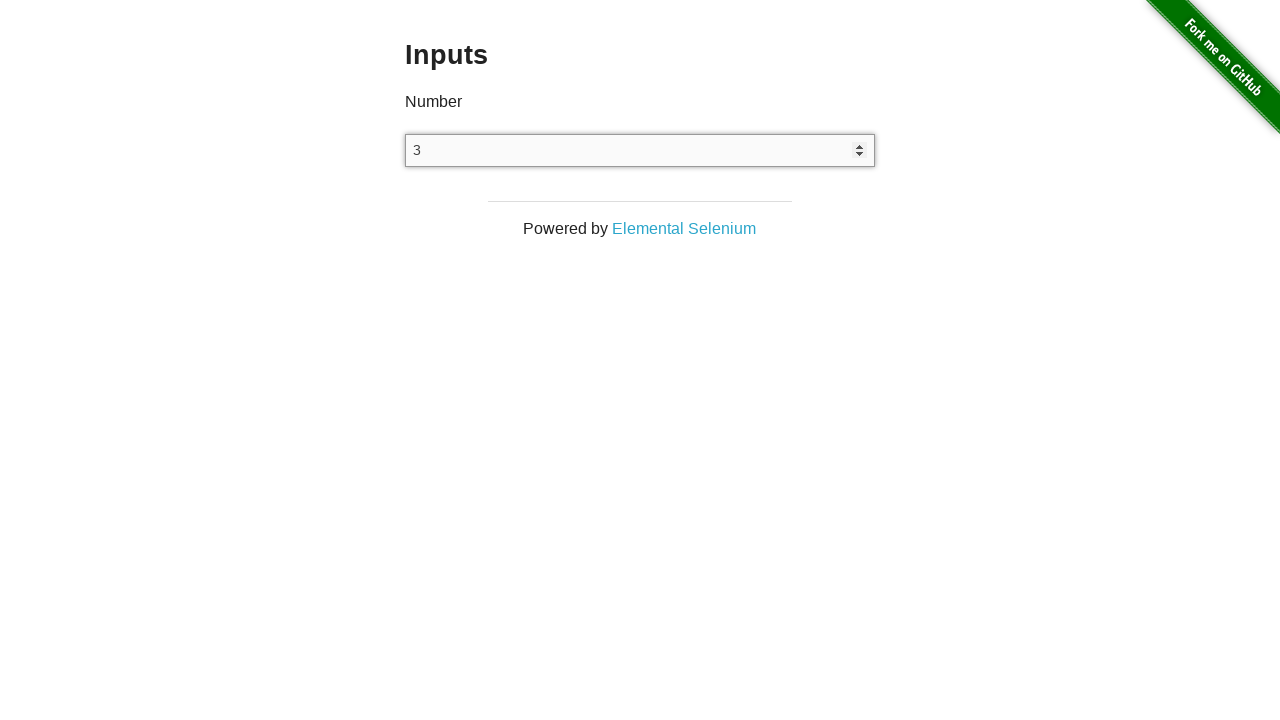

Pressed ArrowDown to decrease value (press 23/25)
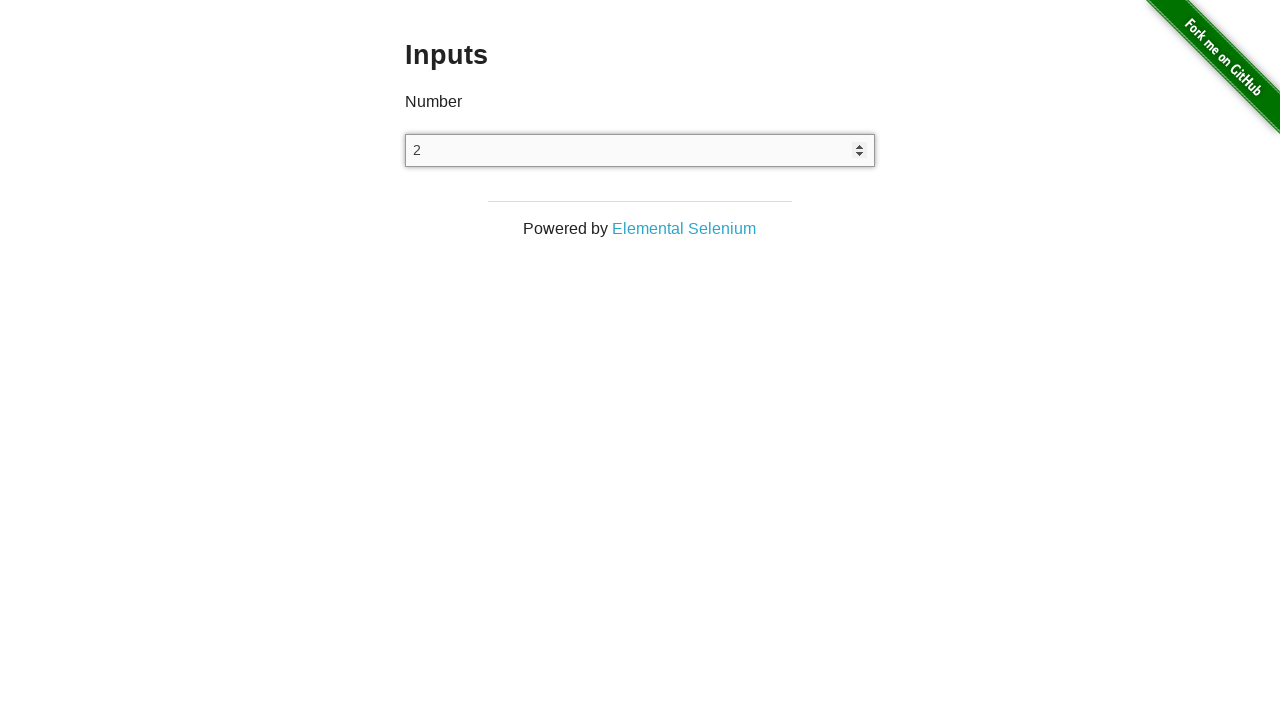

Pressed ArrowDown to decrease value (press 24/25)
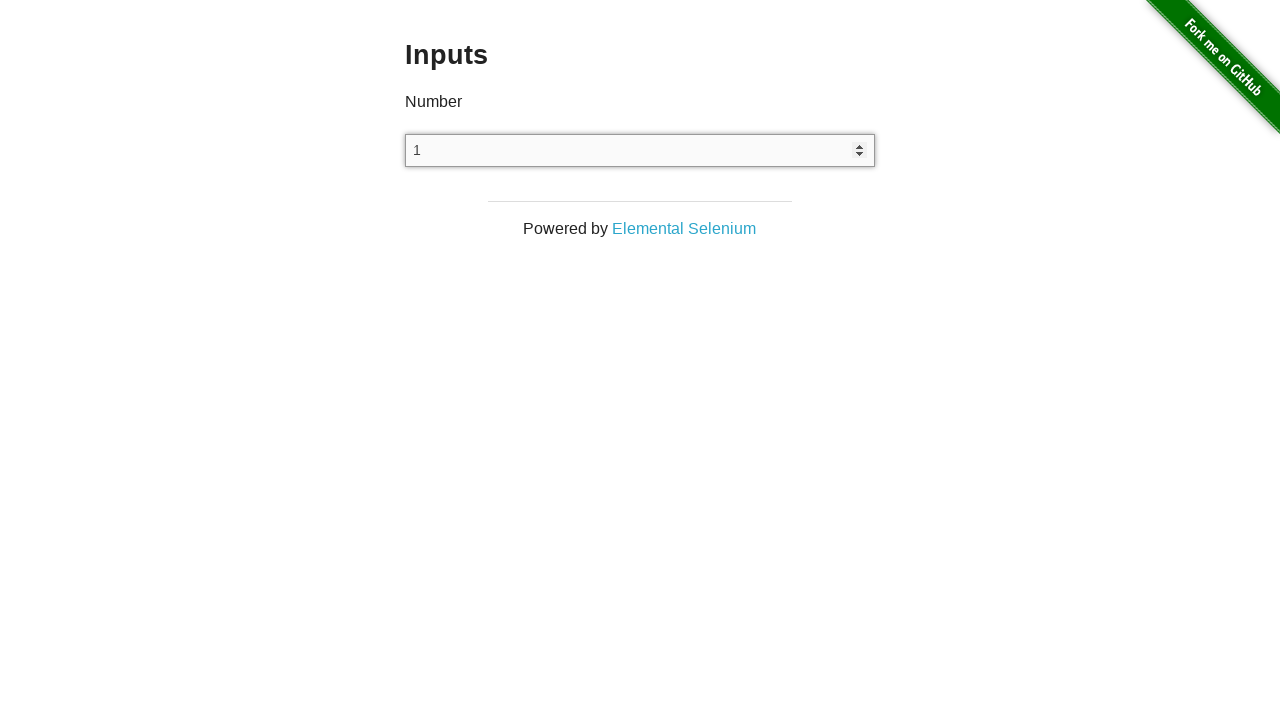

Pressed ArrowDown to decrease value (press 25/25)
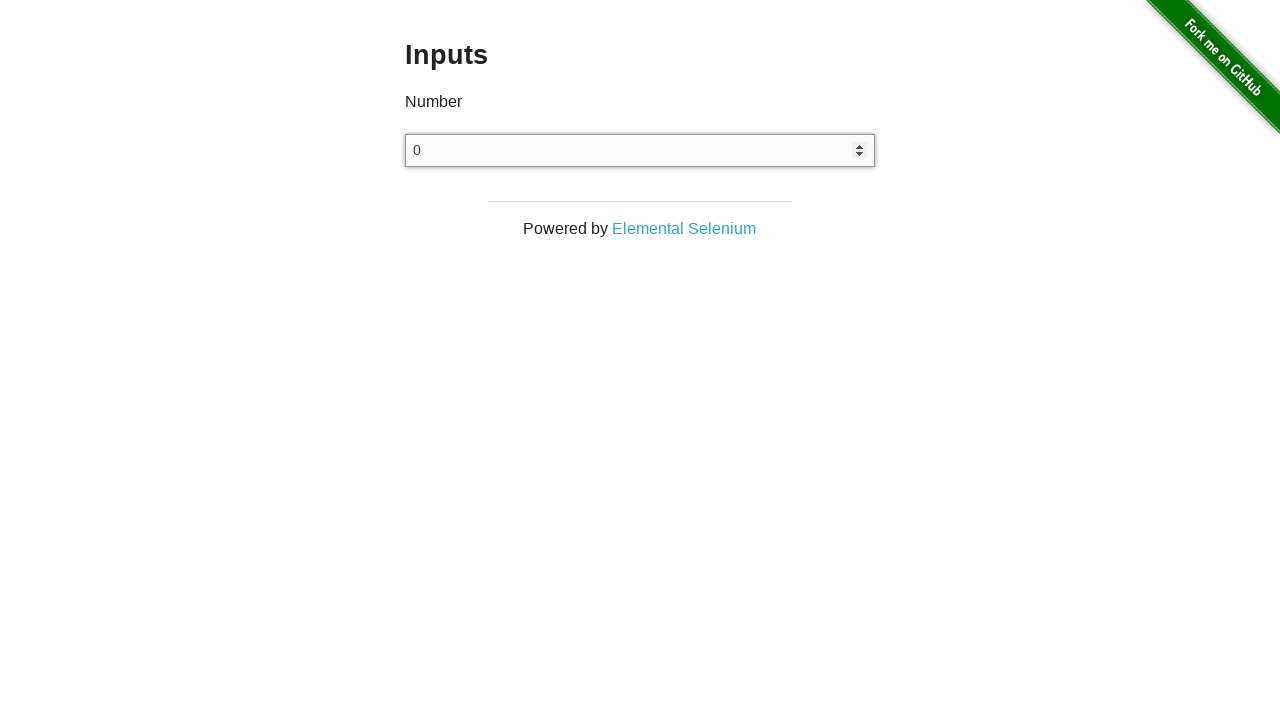

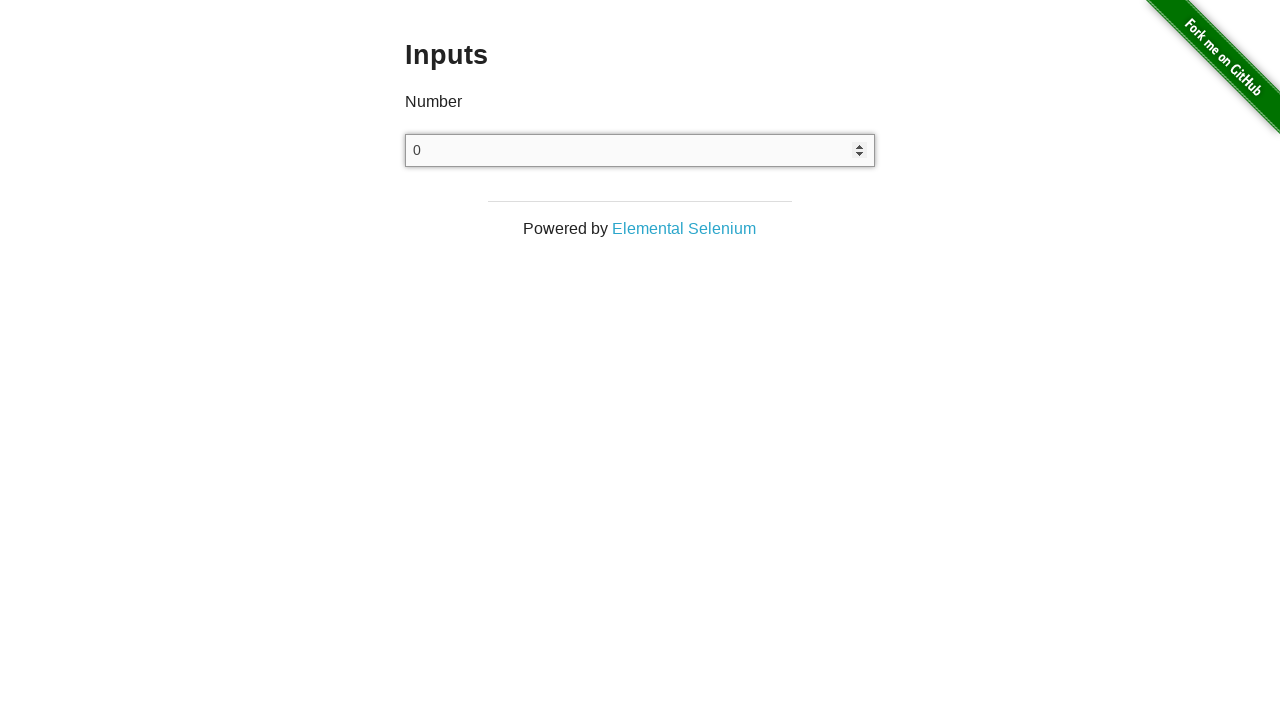